Tests scrolling functionality on Swiggy homepage by scrolling down and then back up in increments

Starting URL: https://www.swiggy.com/

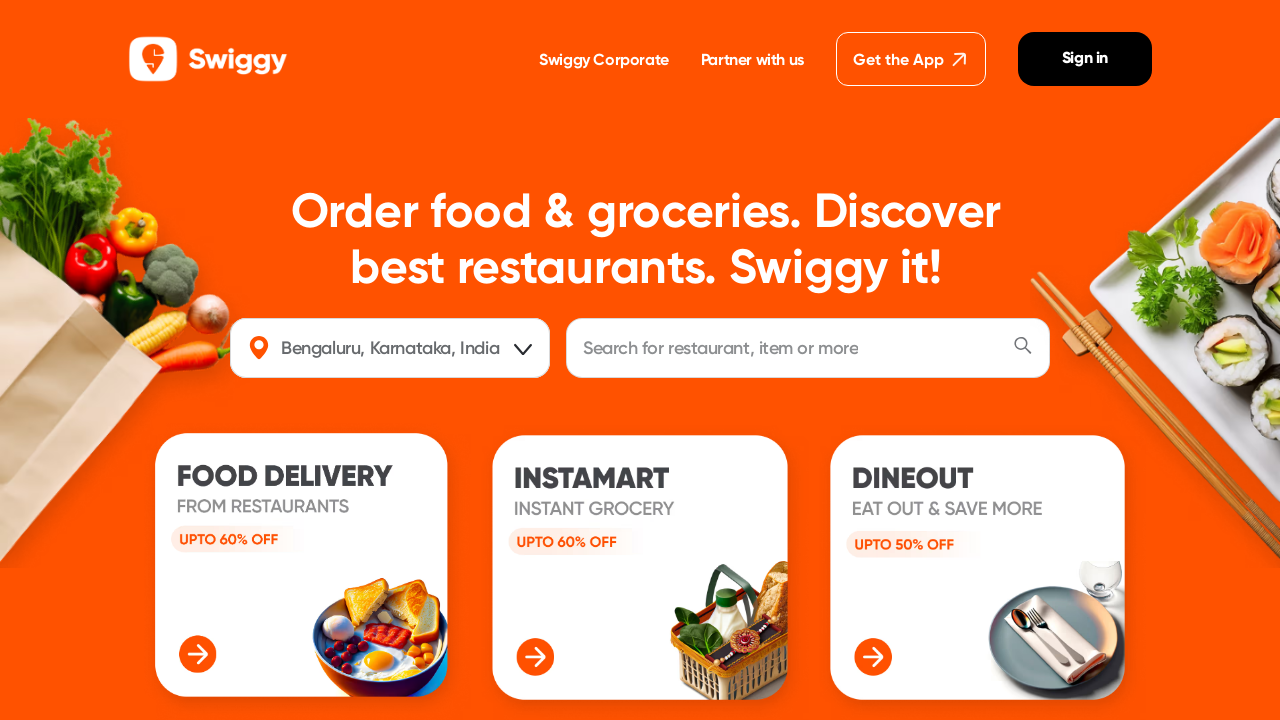

Scrolled down by 50 pixels (increment 1/10)
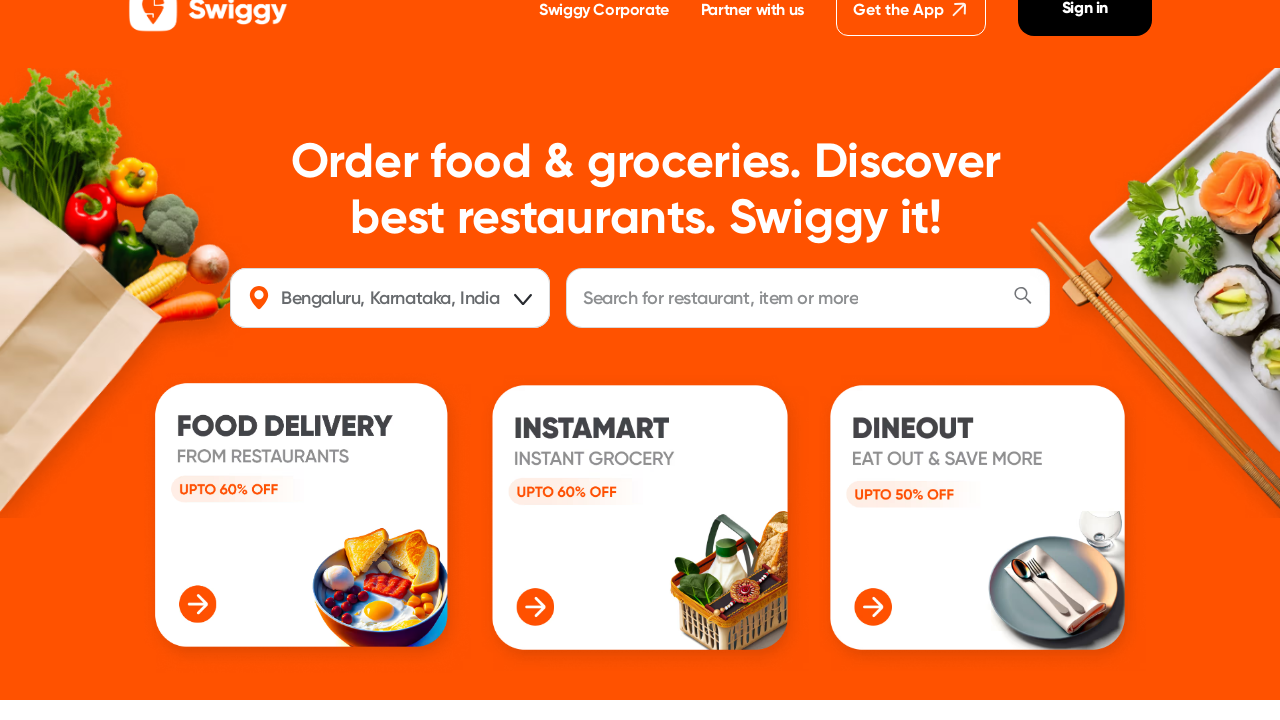

Waited 100ms after scrolling down (increment 1/10)
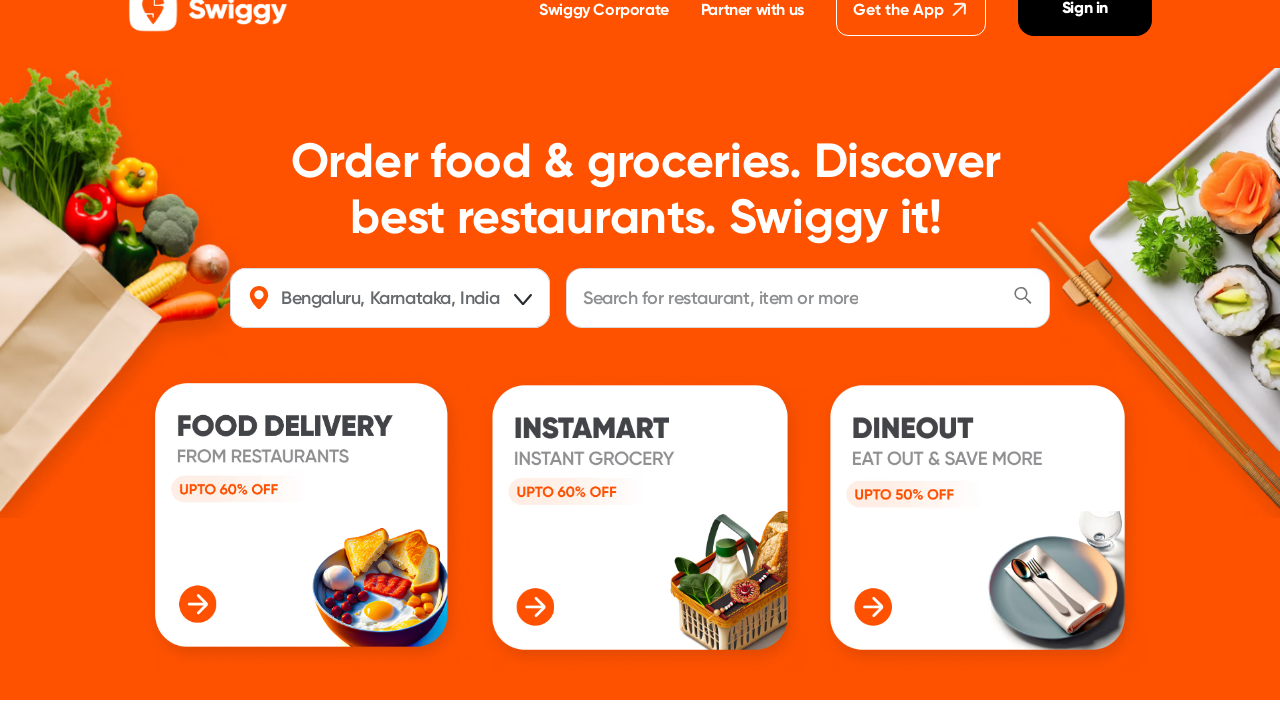

Scrolled down by 50 pixels (increment 2/10)
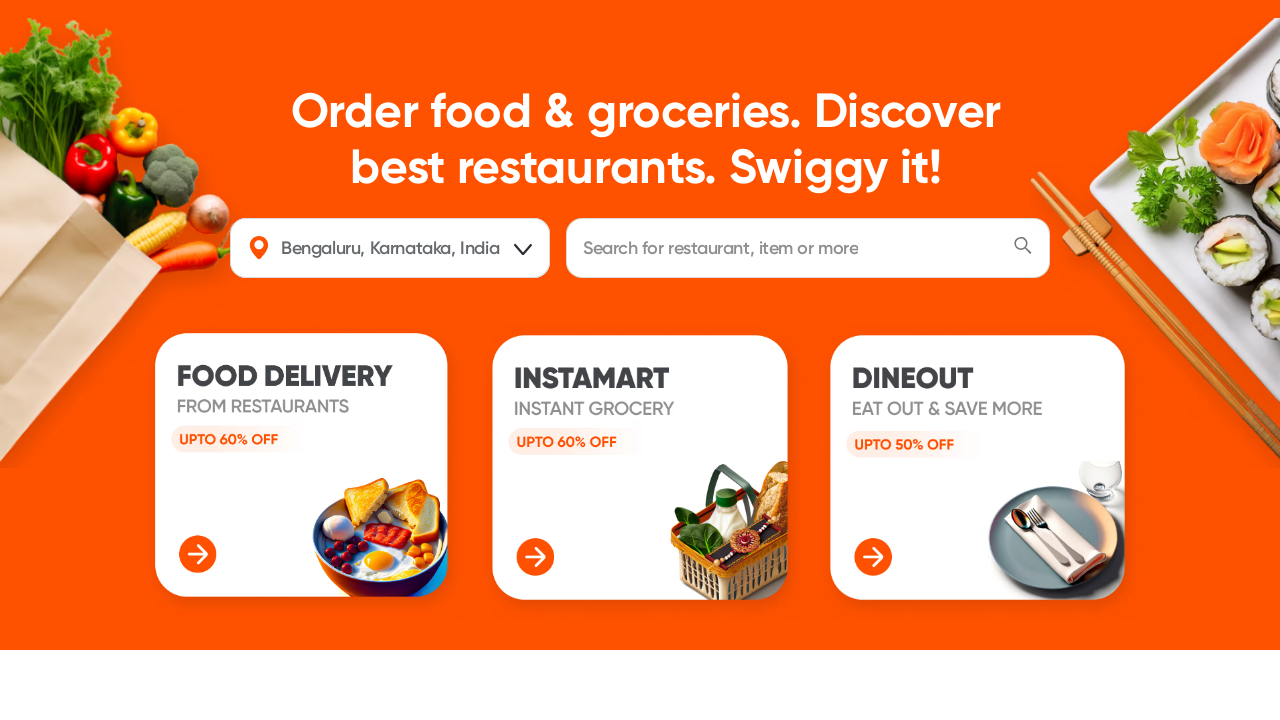

Waited 100ms after scrolling down (increment 2/10)
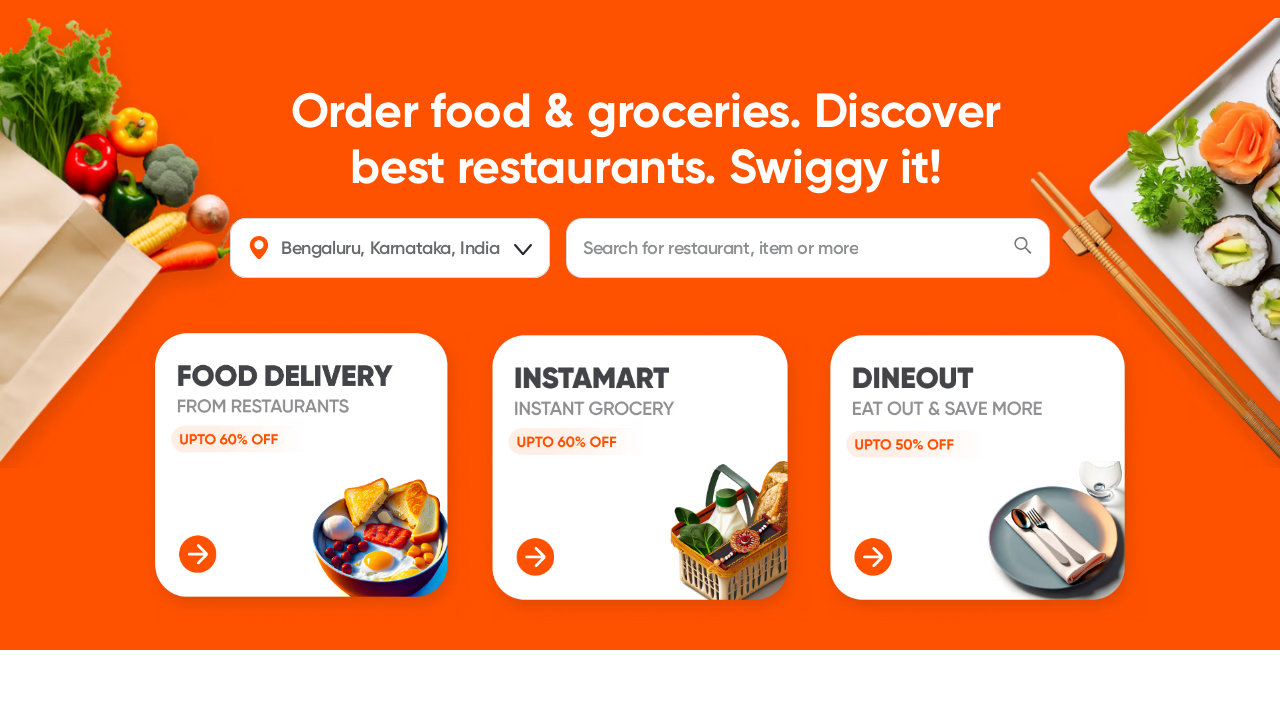

Scrolled down by 50 pixels (increment 3/10)
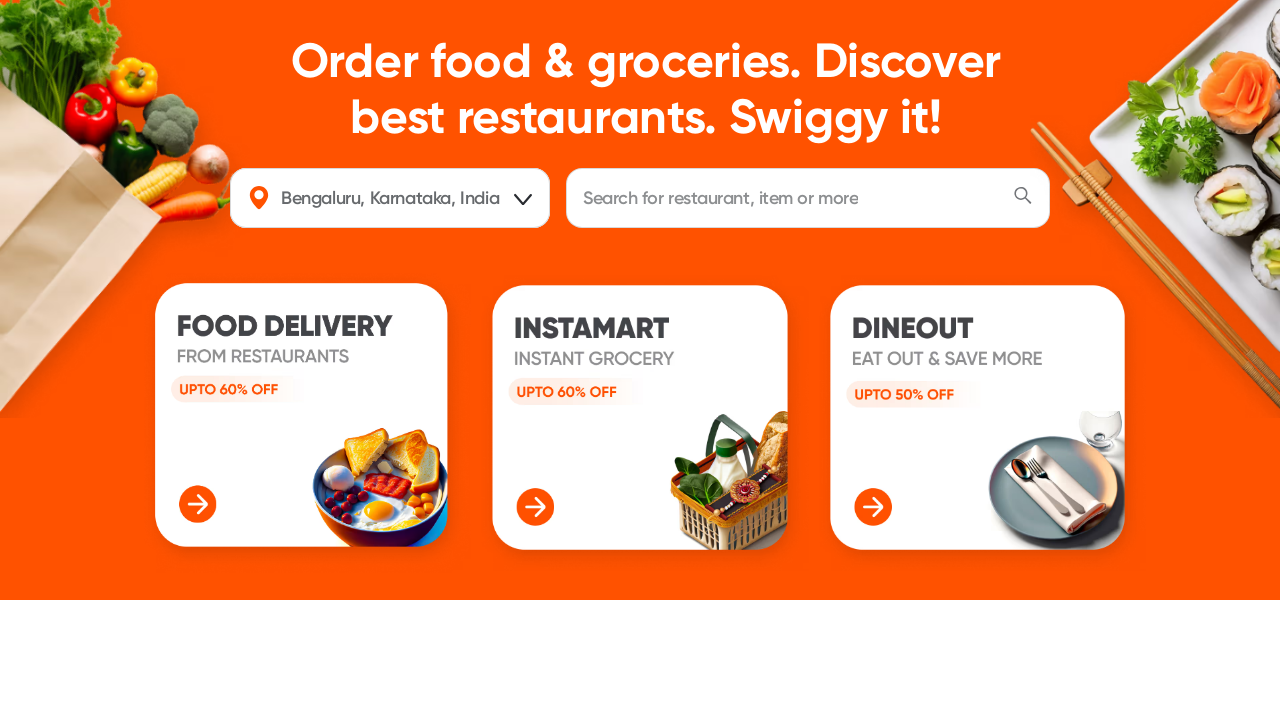

Waited 100ms after scrolling down (increment 3/10)
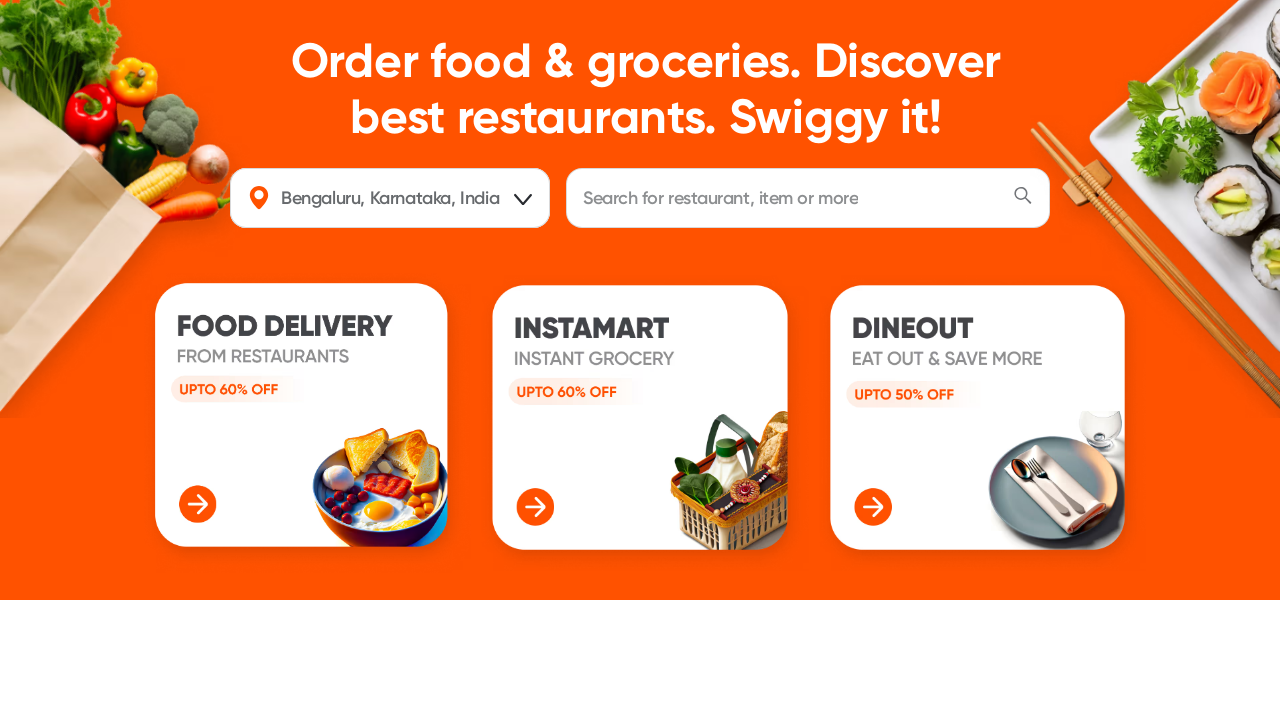

Scrolled down by 50 pixels (increment 4/10)
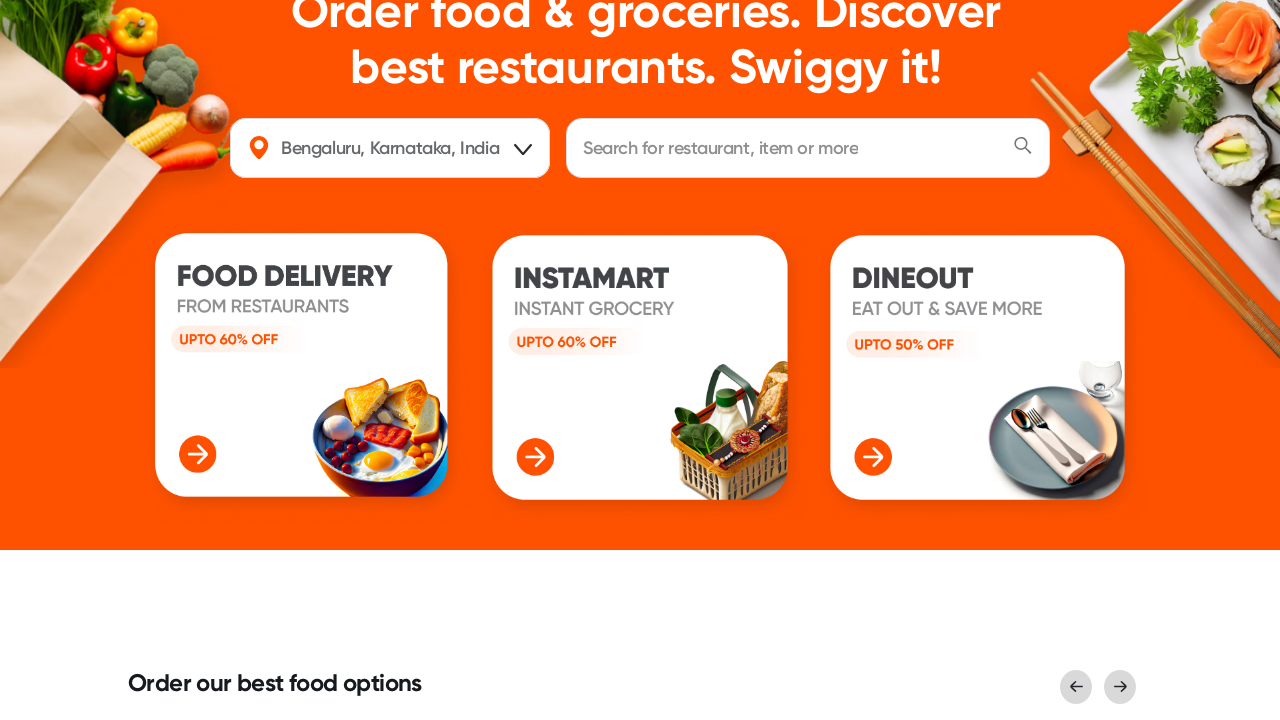

Waited 100ms after scrolling down (increment 4/10)
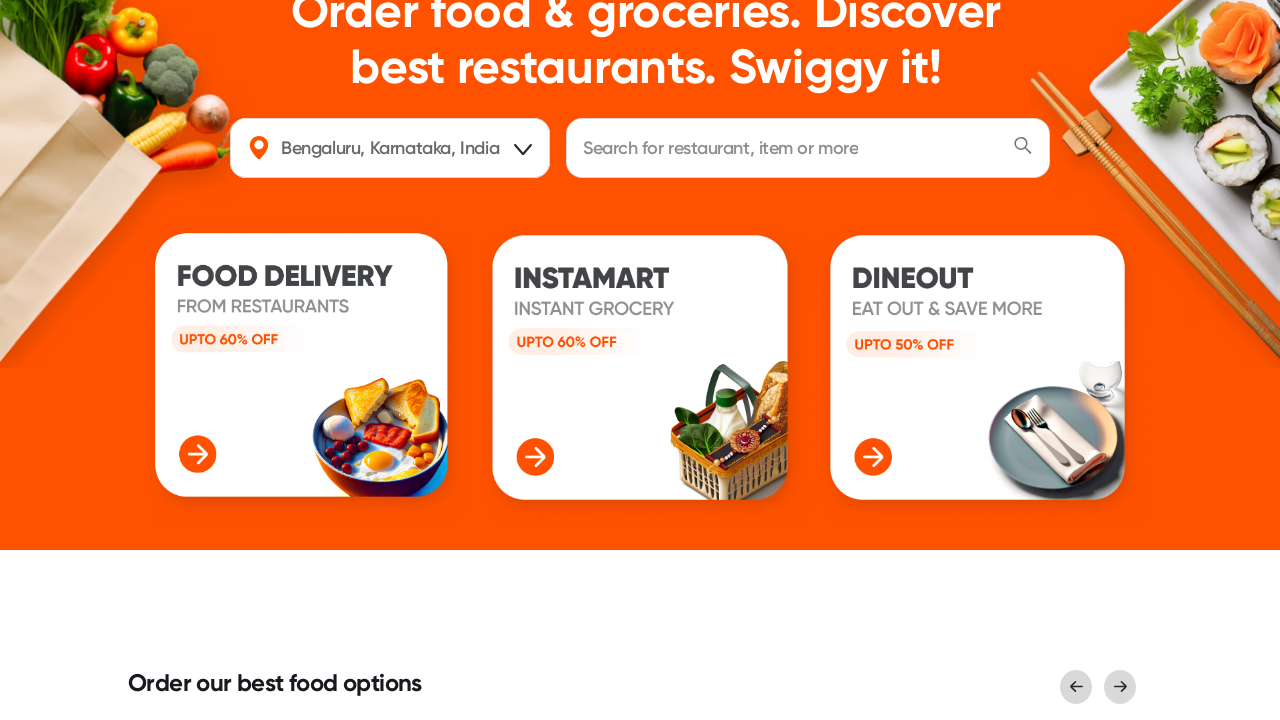

Scrolled down by 50 pixels (increment 5/10)
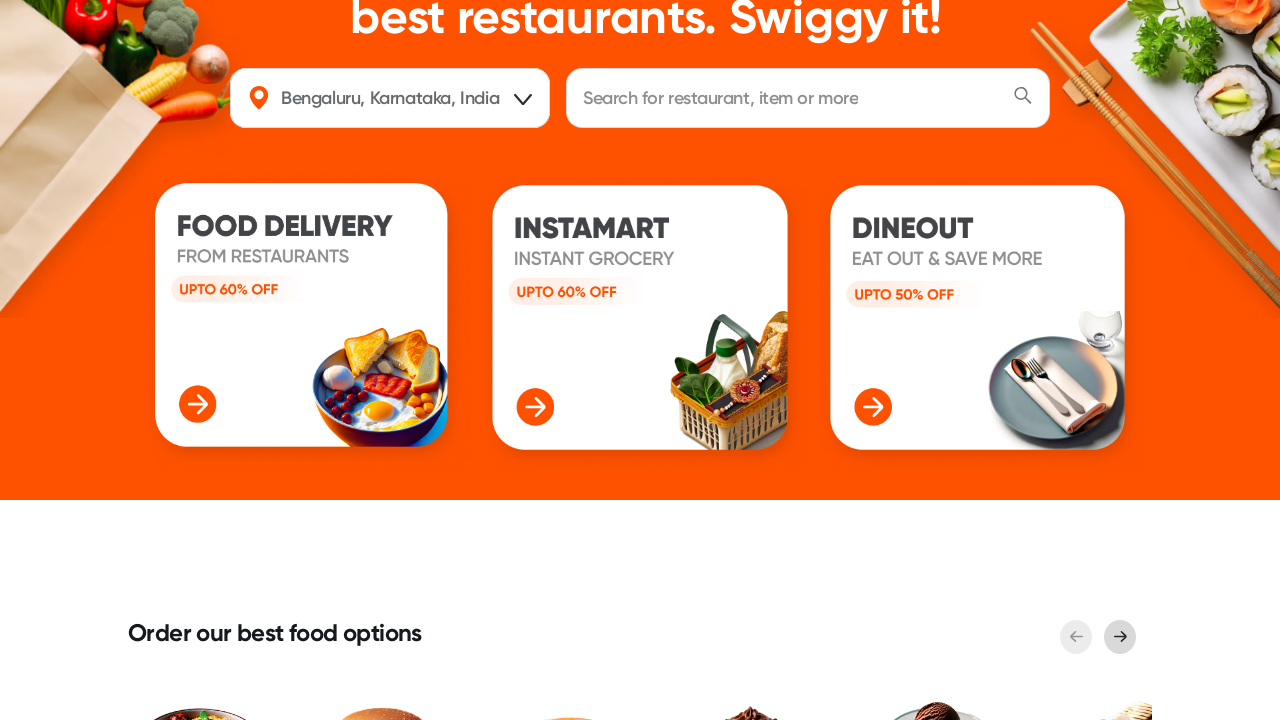

Waited 100ms after scrolling down (increment 5/10)
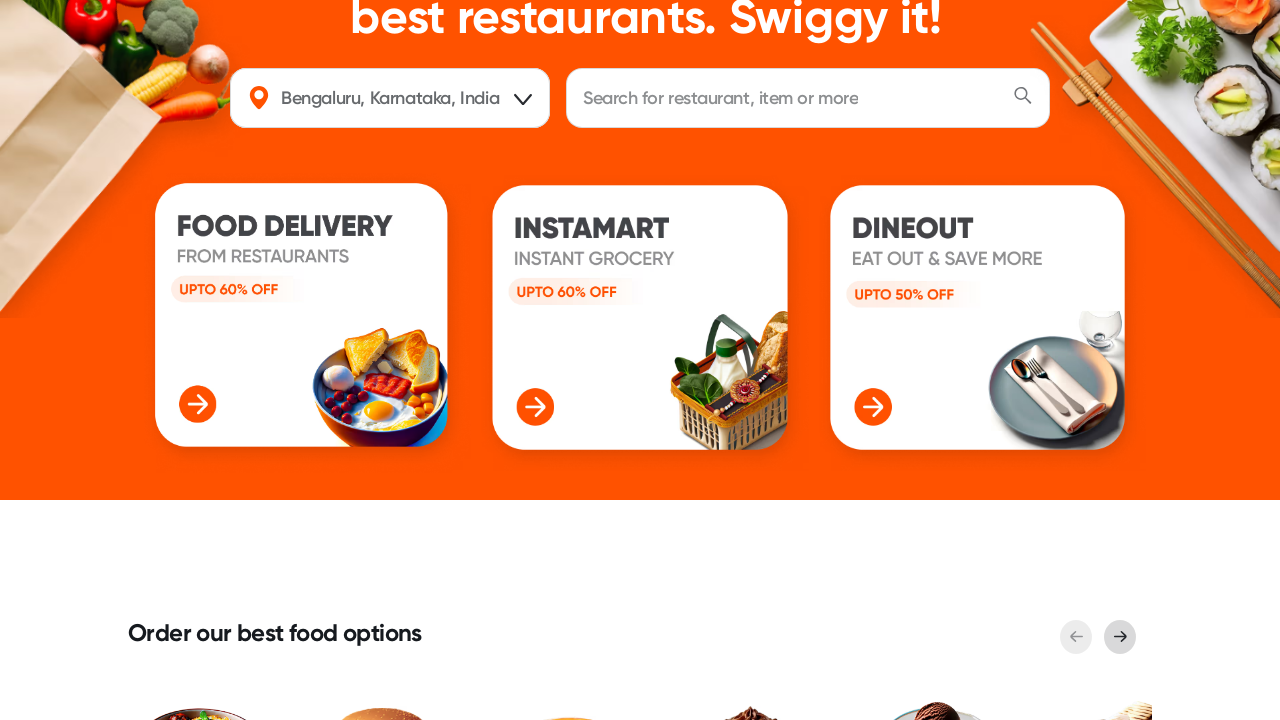

Scrolled down by 50 pixels (increment 6/10)
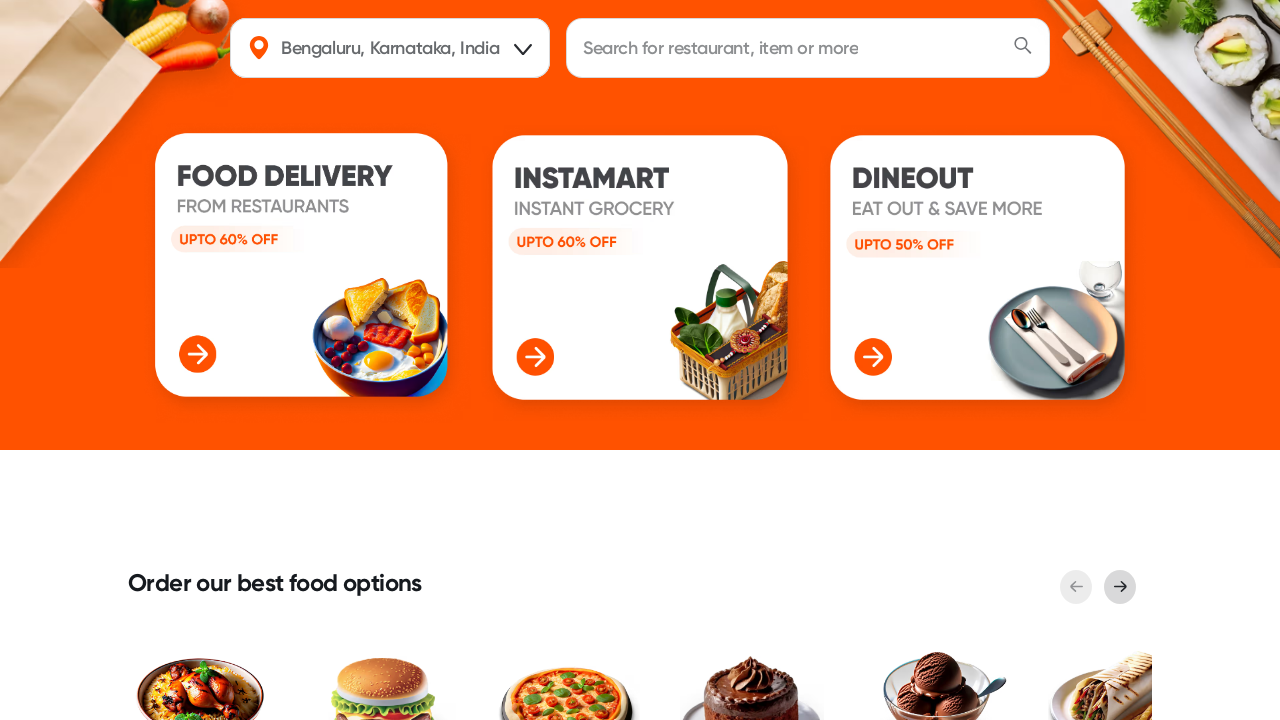

Waited 100ms after scrolling down (increment 6/10)
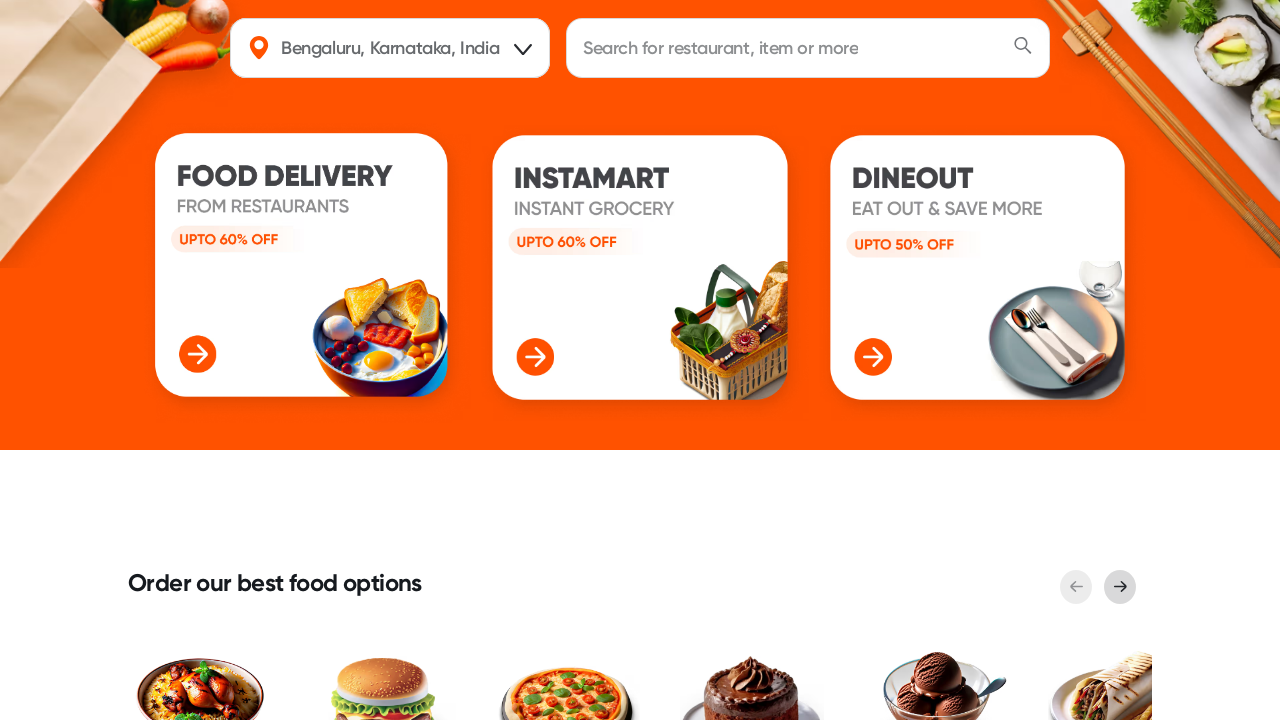

Scrolled down by 50 pixels (increment 7/10)
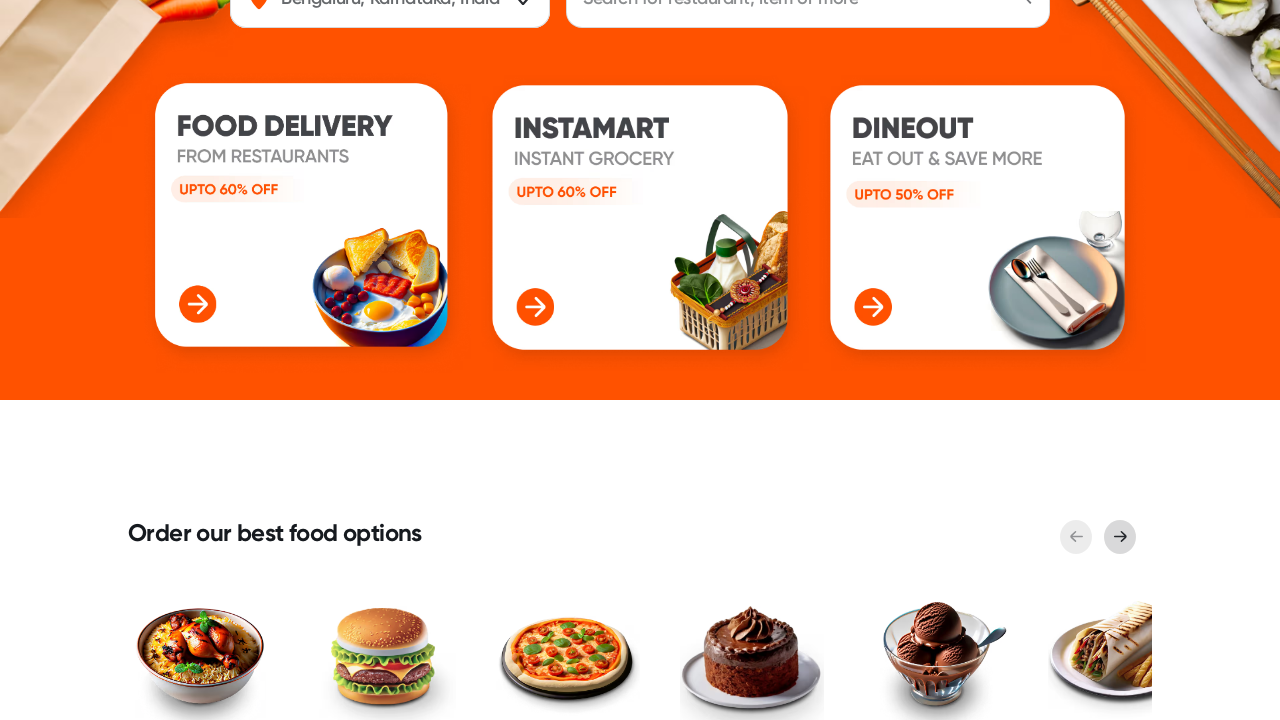

Waited 100ms after scrolling down (increment 7/10)
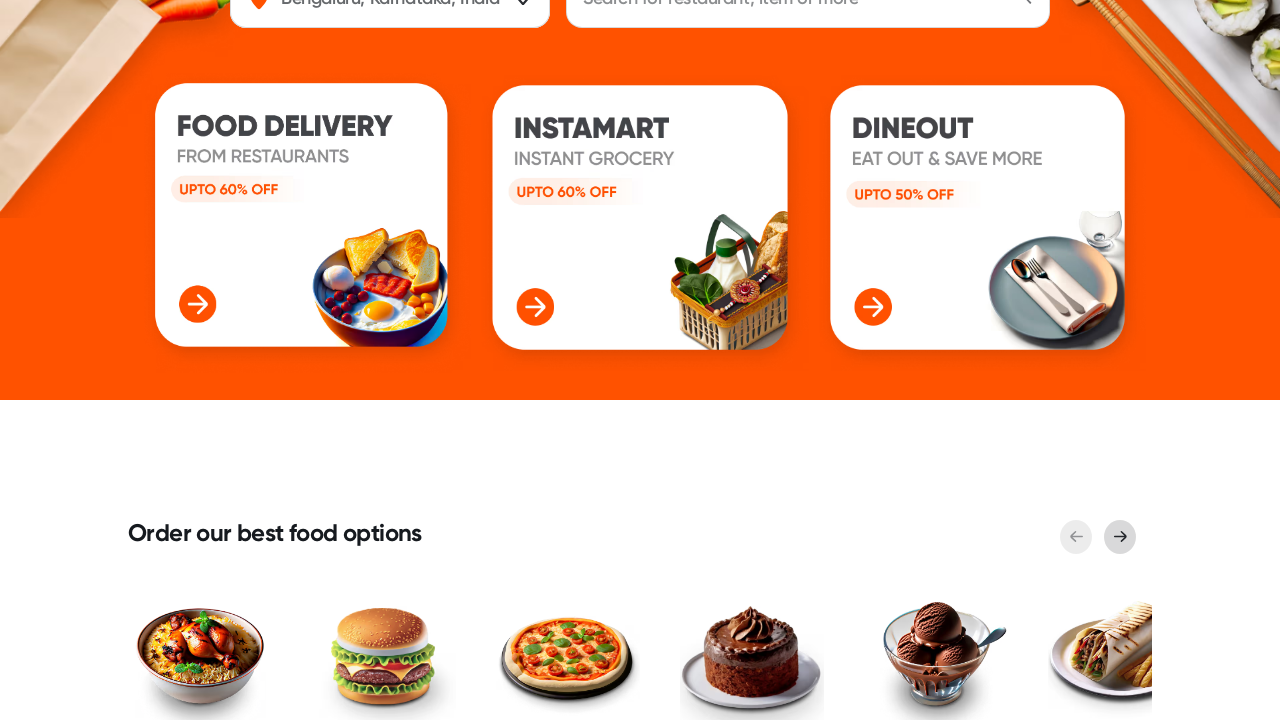

Scrolled down by 50 pixels (increment 8/10)
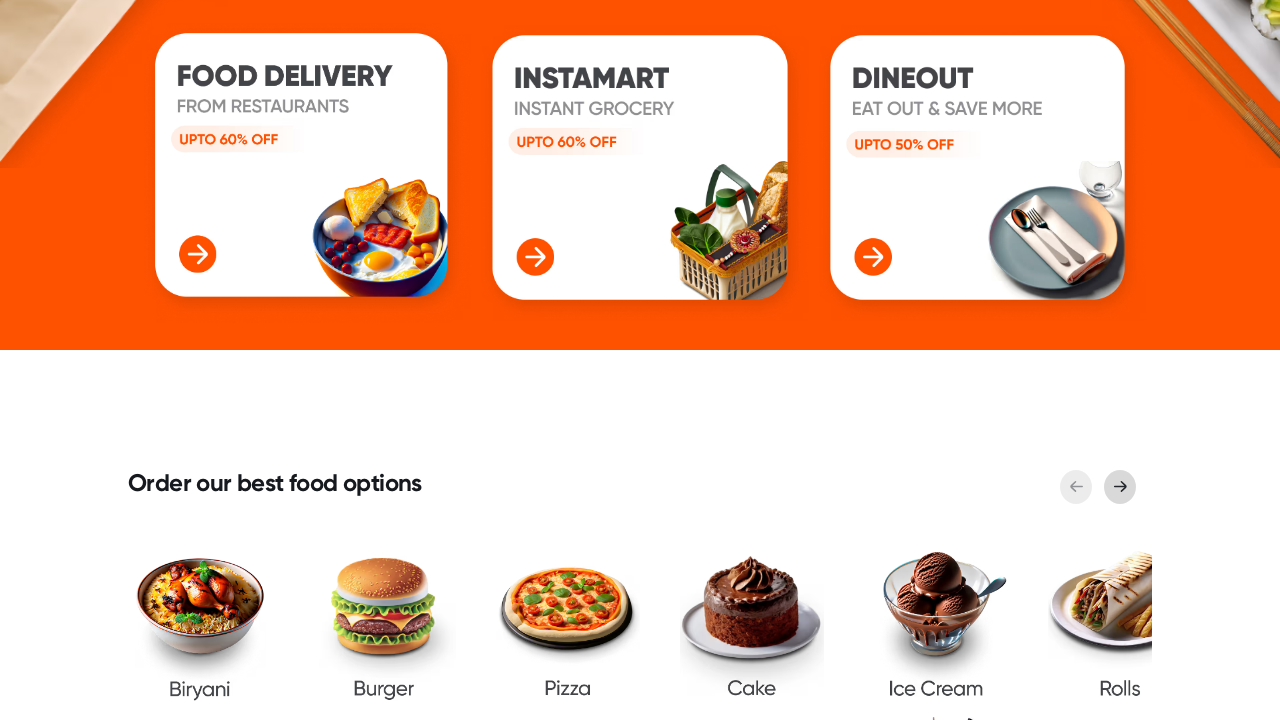

Waited 100ms after scrolling down (increment 8/10)
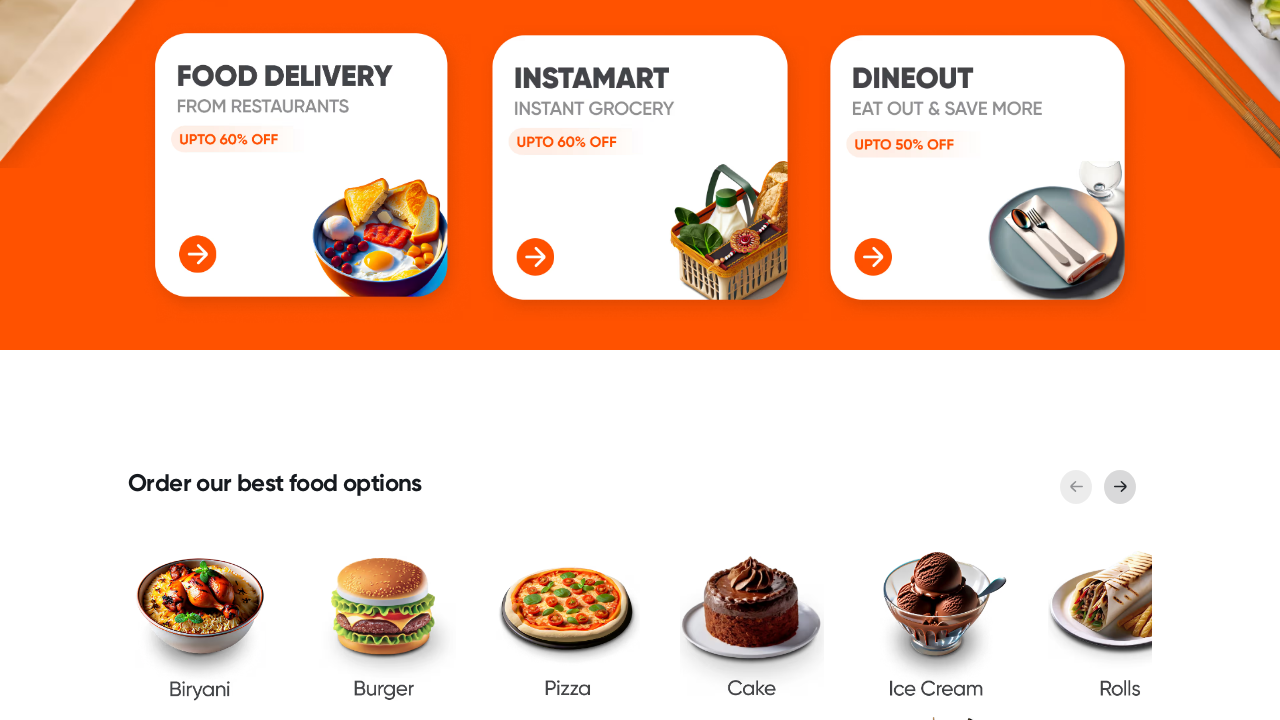

Scrolled down by 50 pixels (increment 9/10)
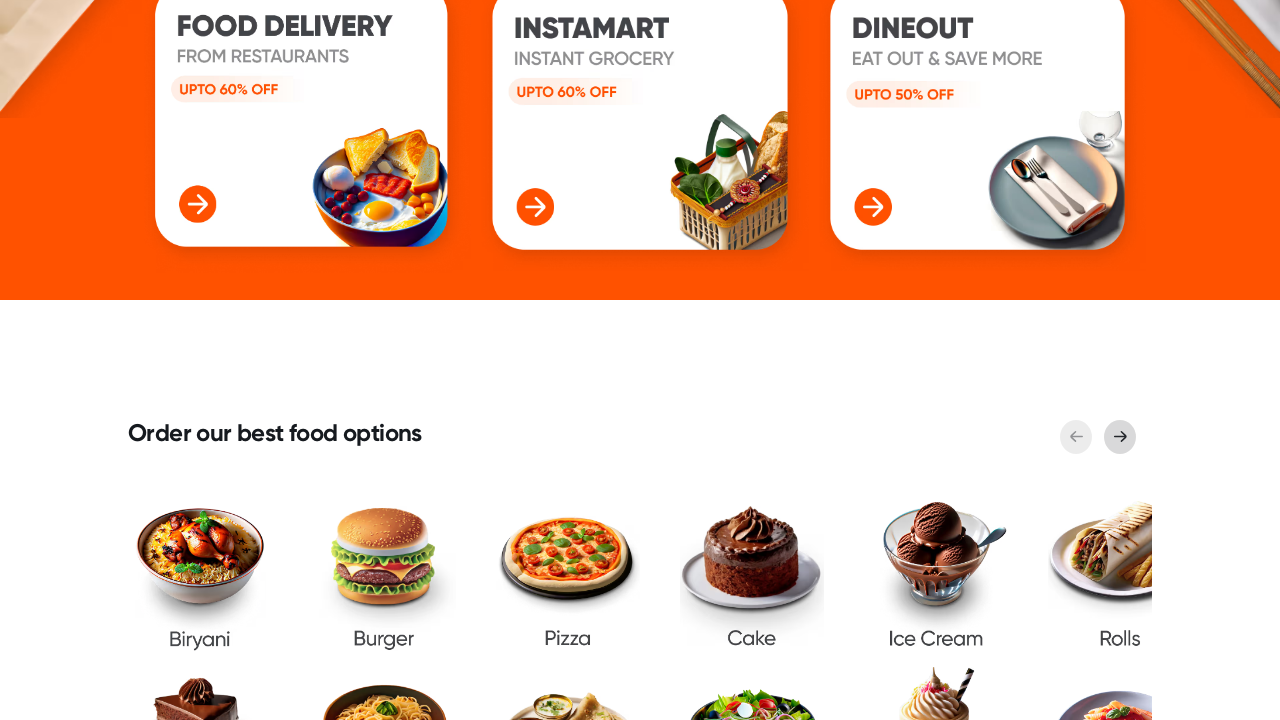

Waited 100ms after scrolling down (increment 9/10)
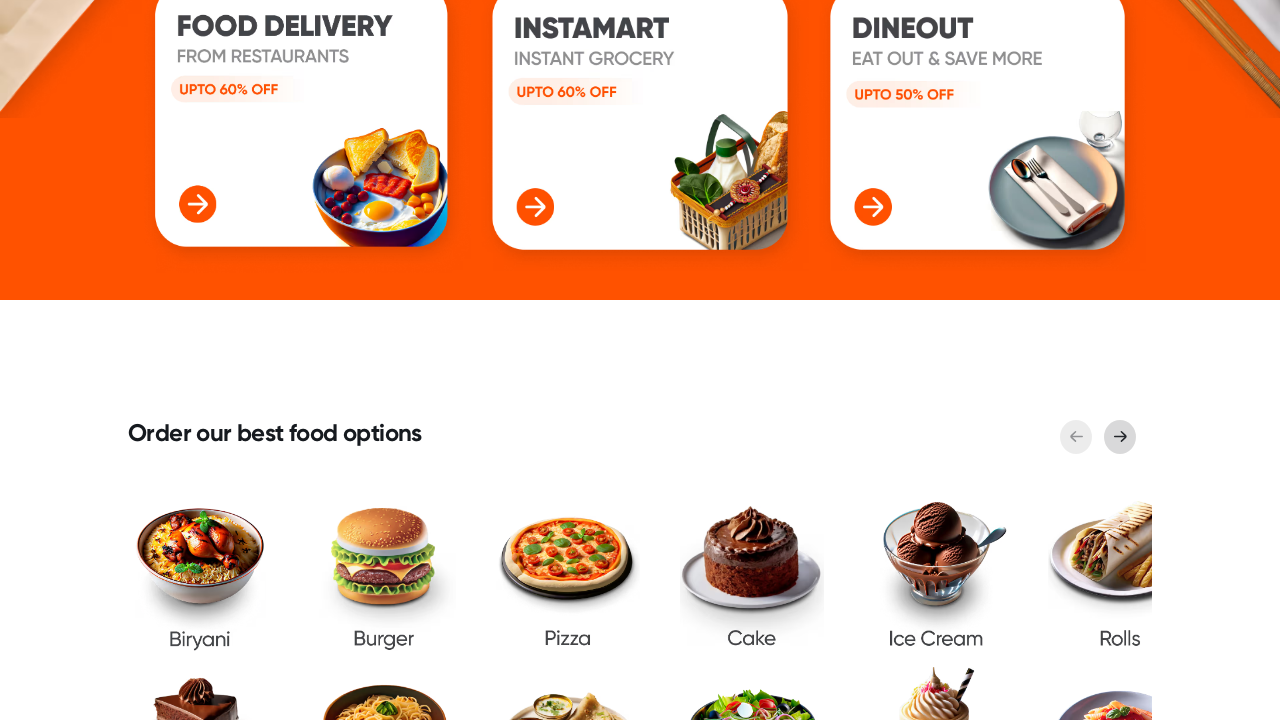

Scrolled down by 50 pixels (increment 10/10)
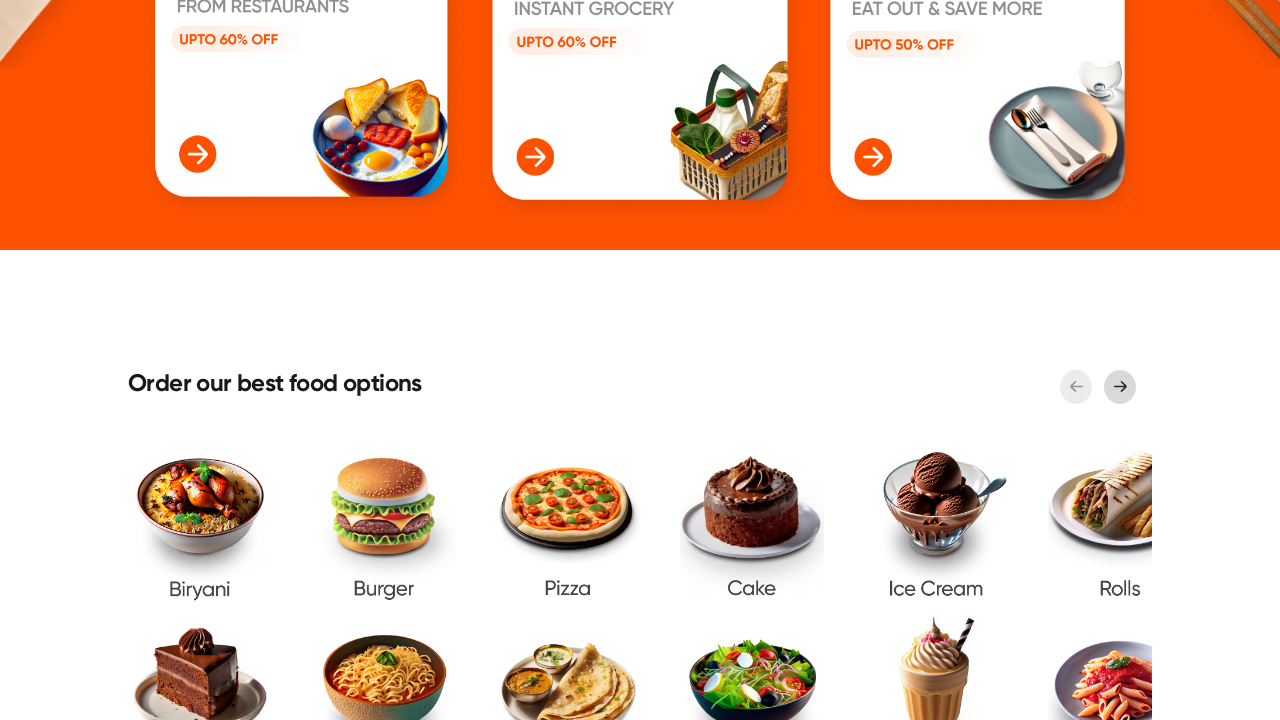

Waited 100ms after scrolling down (increment 10/10)
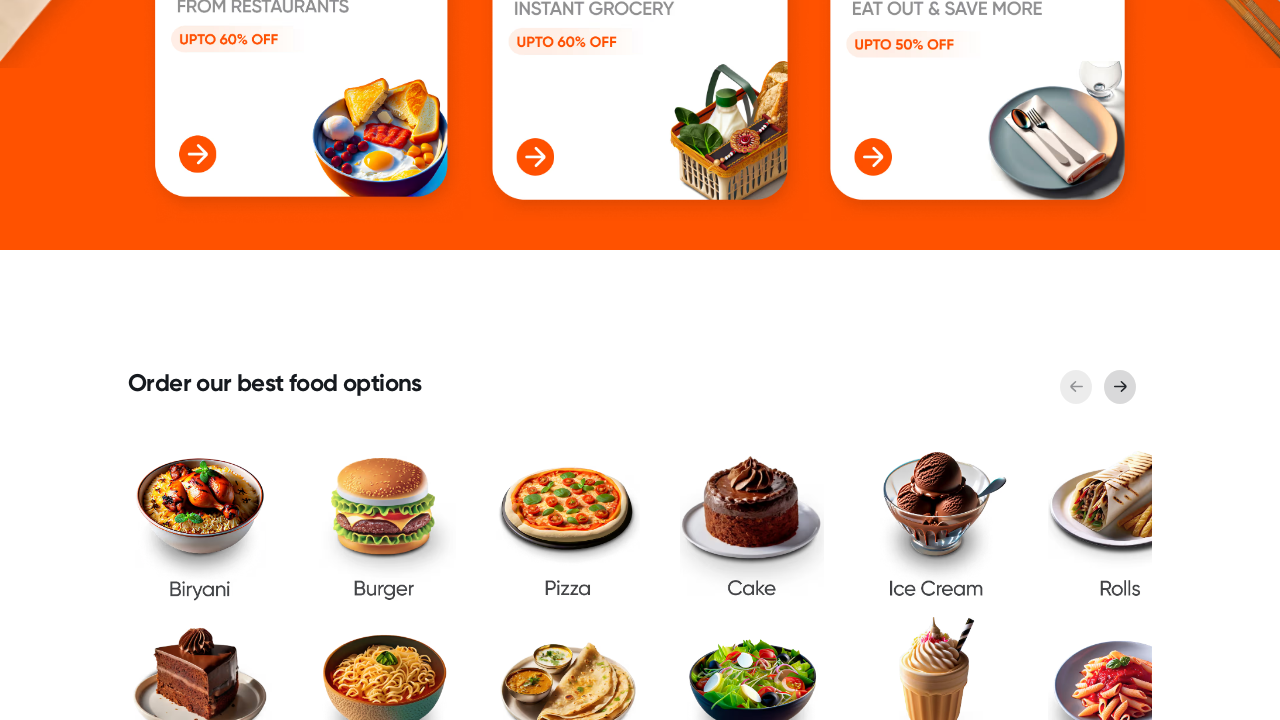

Scrolled up by 50 pixels (increment 1/10)
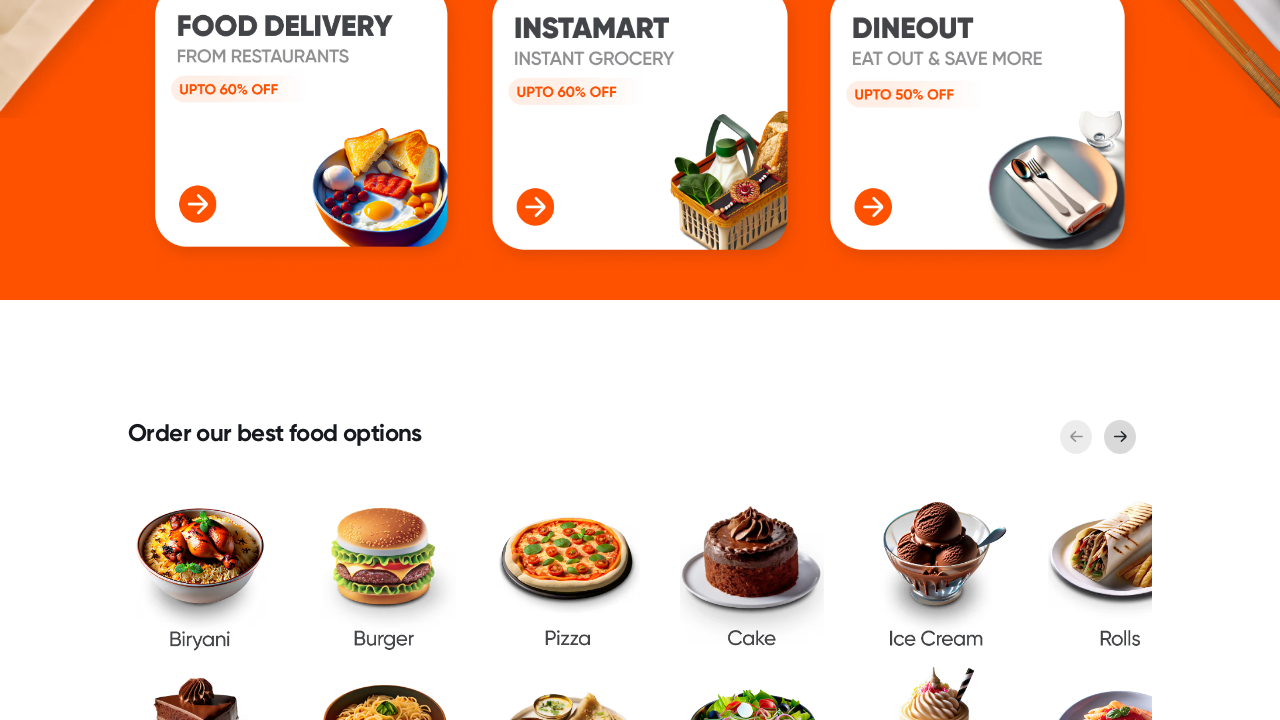

Waited 100ms after scrolling up (increment 1/10)
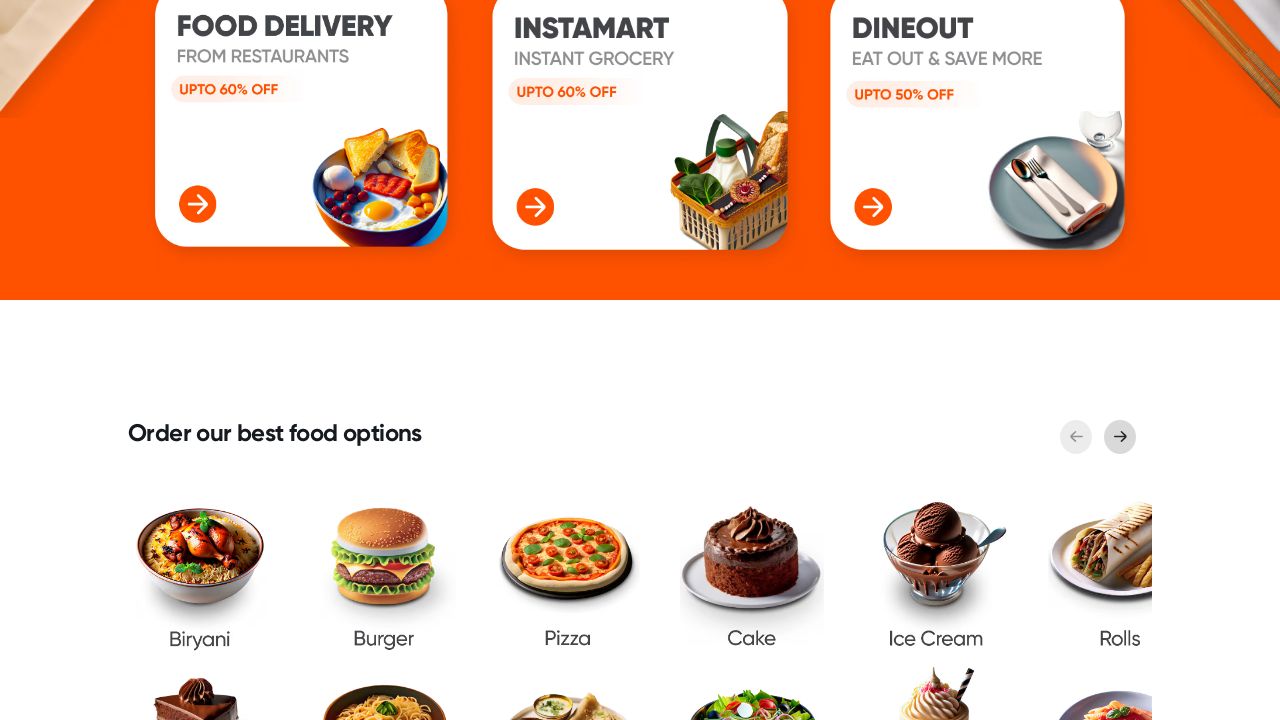

Scrolled up by 50 pixels (increment 2/10)
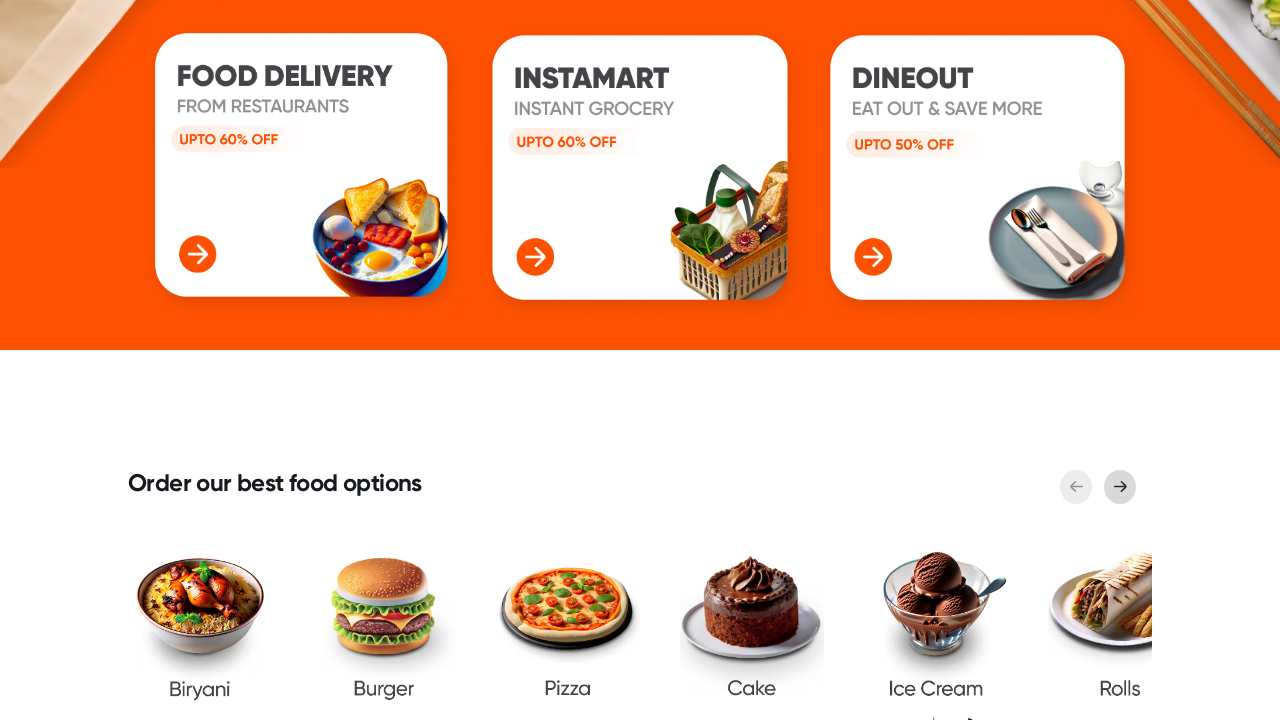

Waited 100ms after scrolling up (increment 2/10)
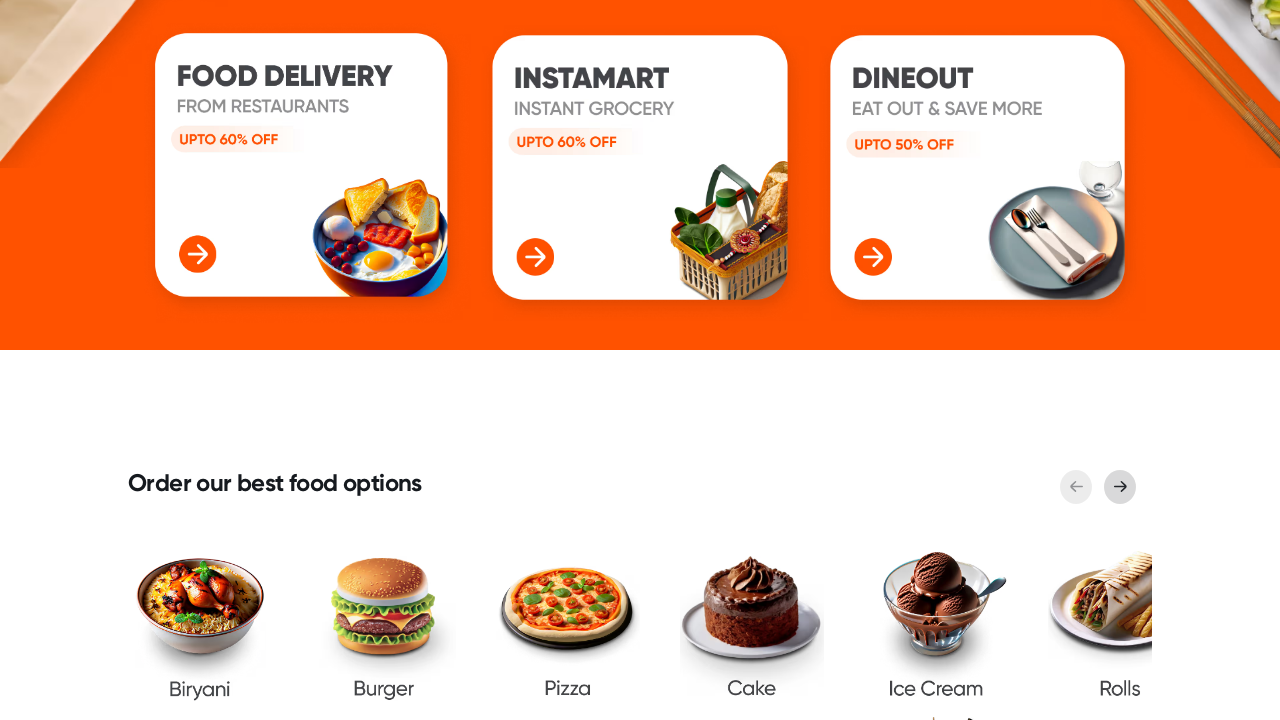

Scrolled up by 50 pixels (increment 3/10)
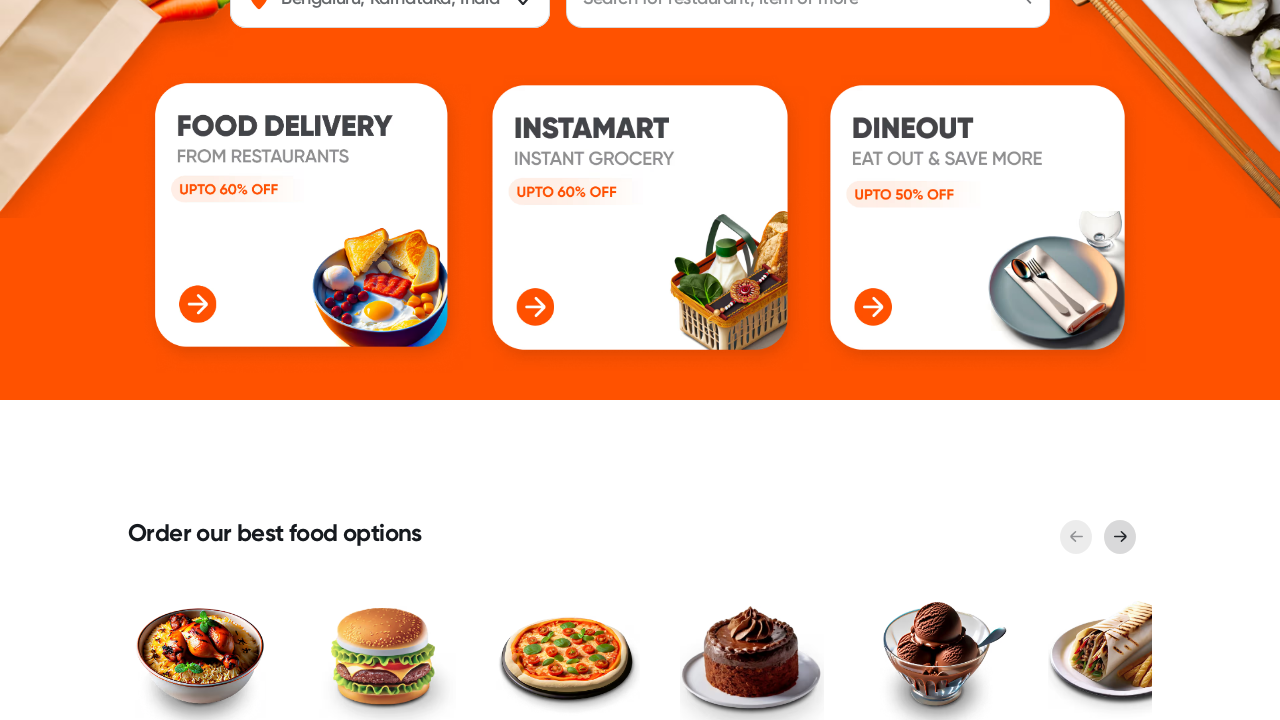

Waited 100ms after scrolling up (increment 3/10)
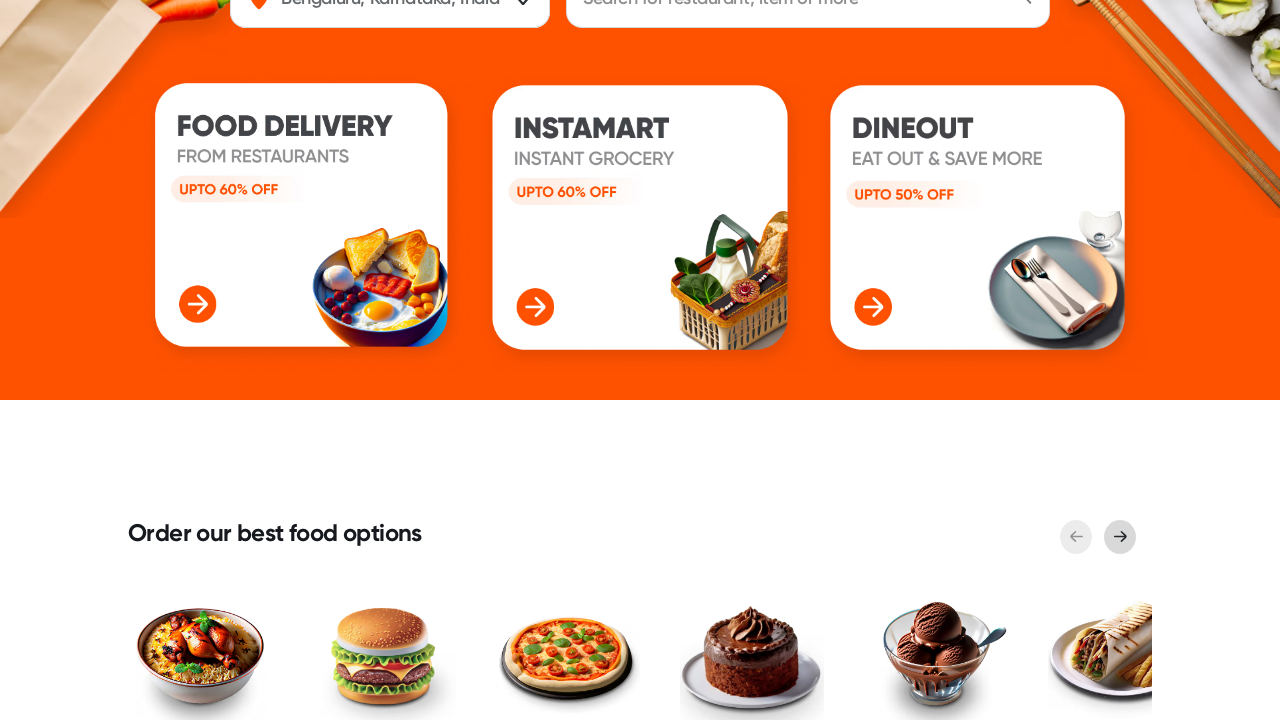

Scrolled up by 50 pixels (increment 4/10)
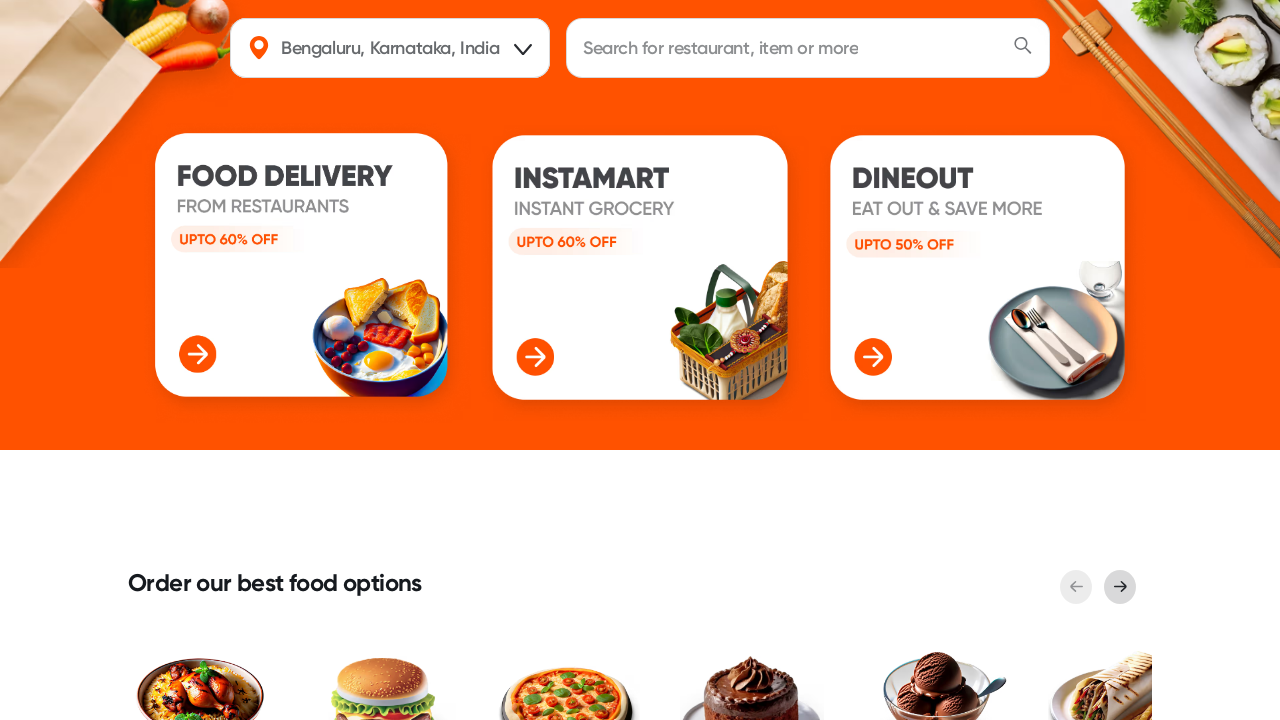

Waited 100ms after scrolling up (increment 4/10)
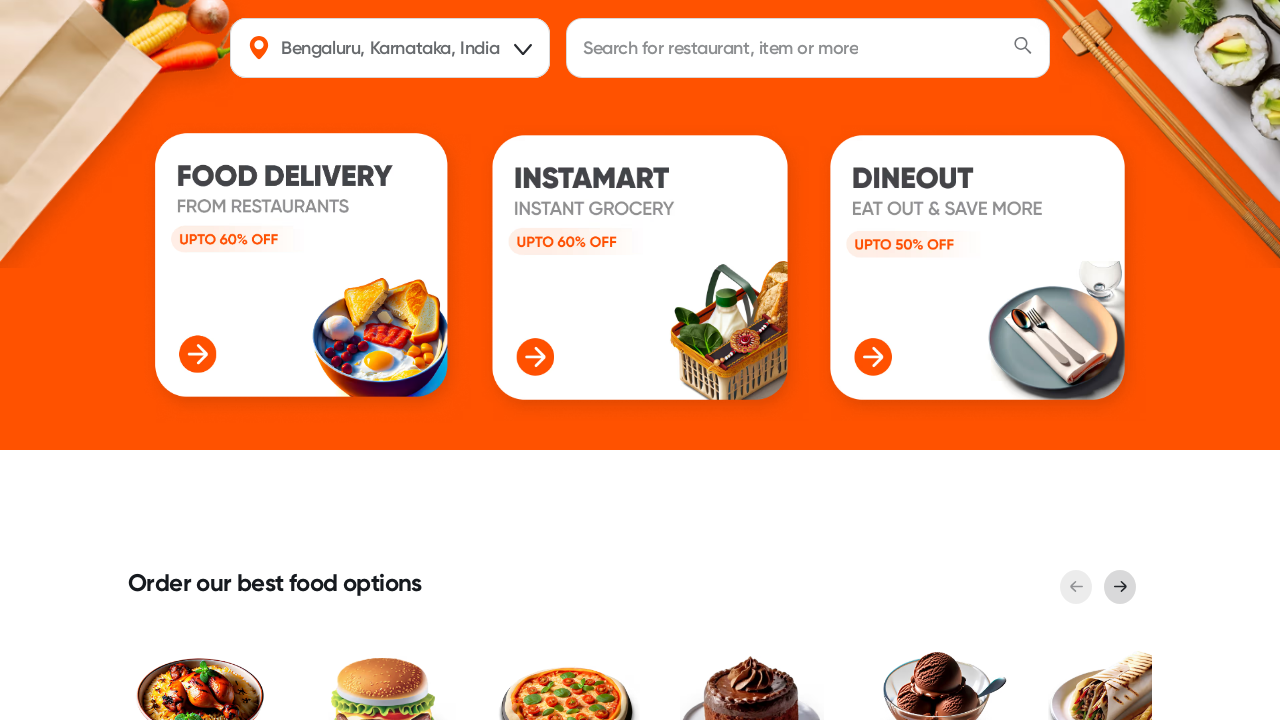

Scrolled up by 50 pixels (increment 5/10)
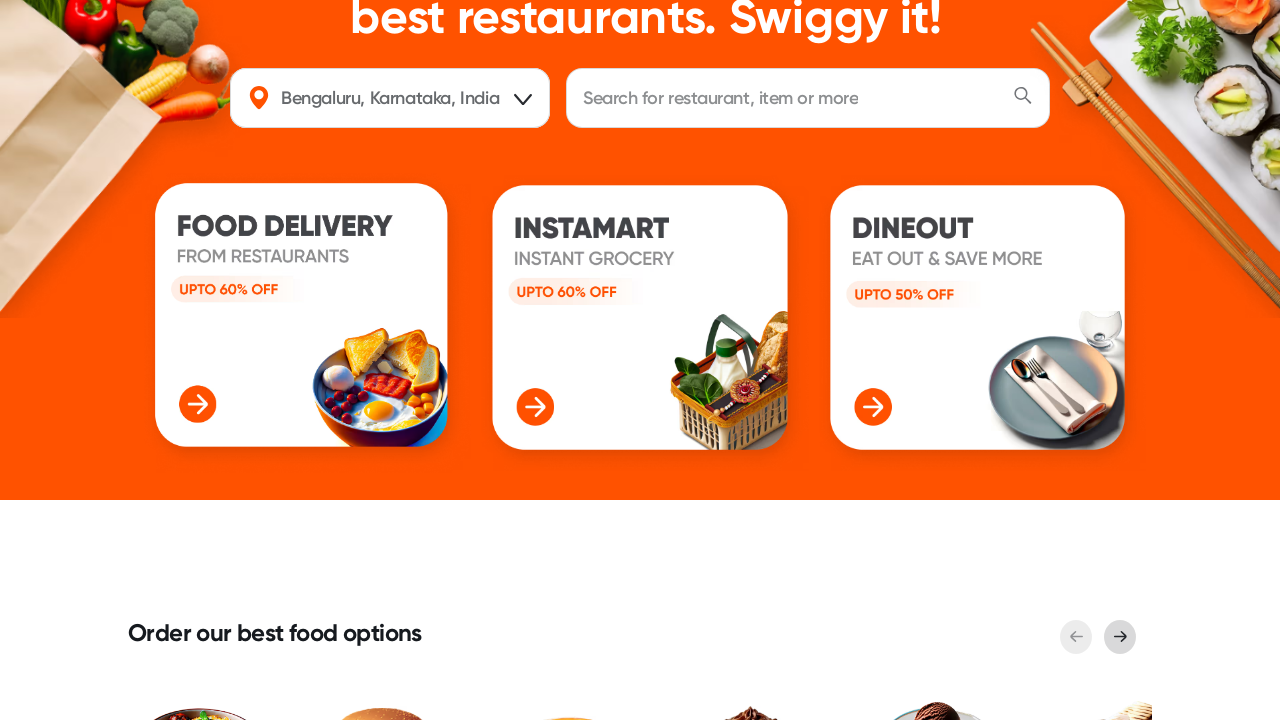

Waited 100ms after scrolling up (increment 5/10)
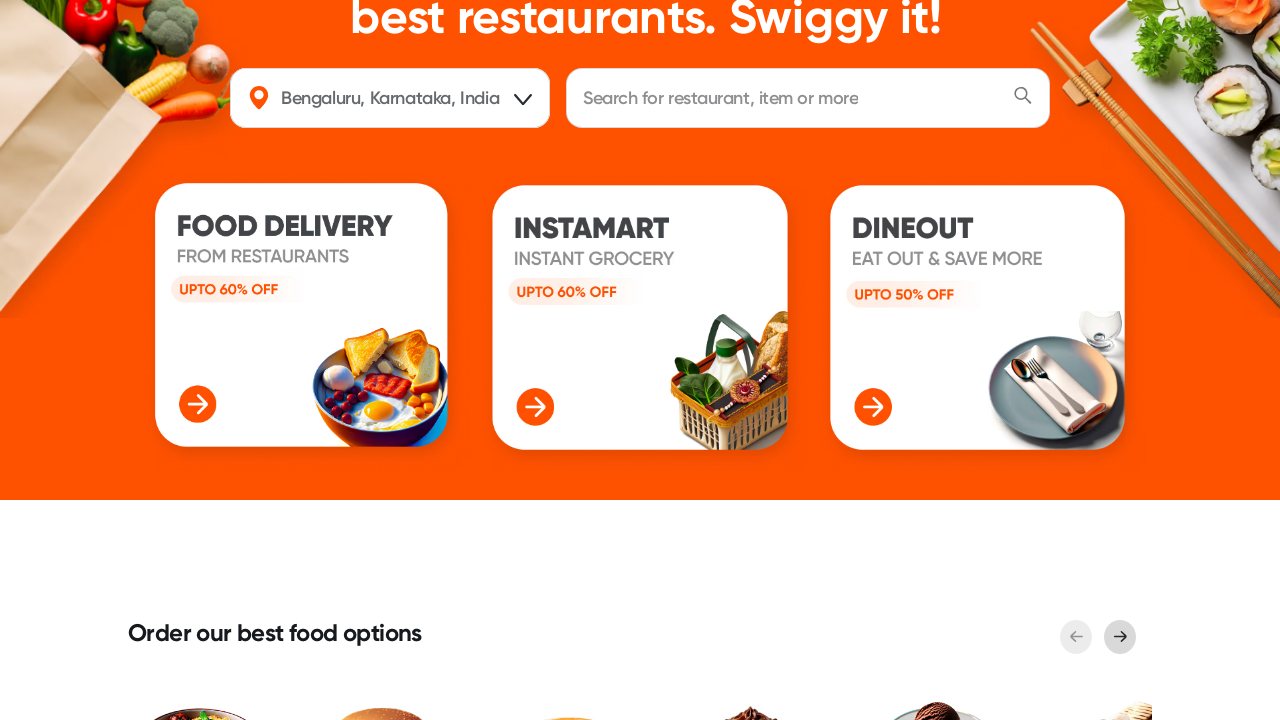

Scrolled up by 50 pixels (increment 6/10)
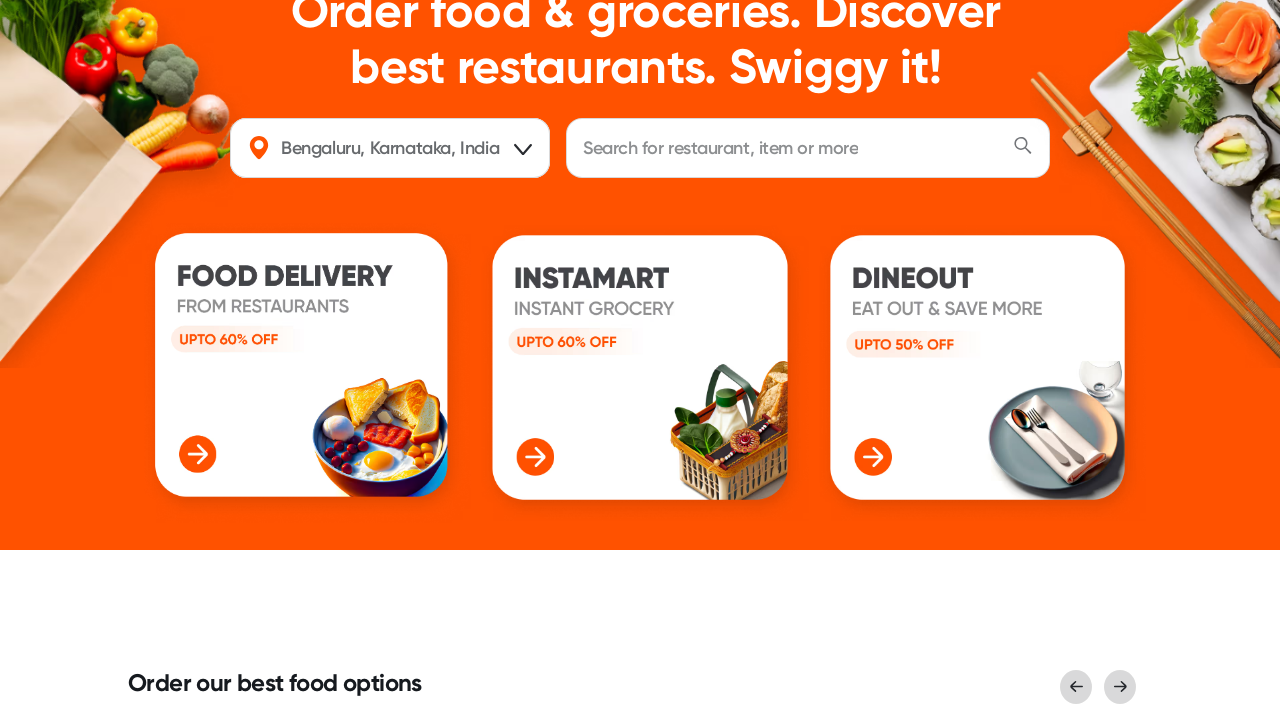

Waited 100ms after scrolling up (increment 6/10)
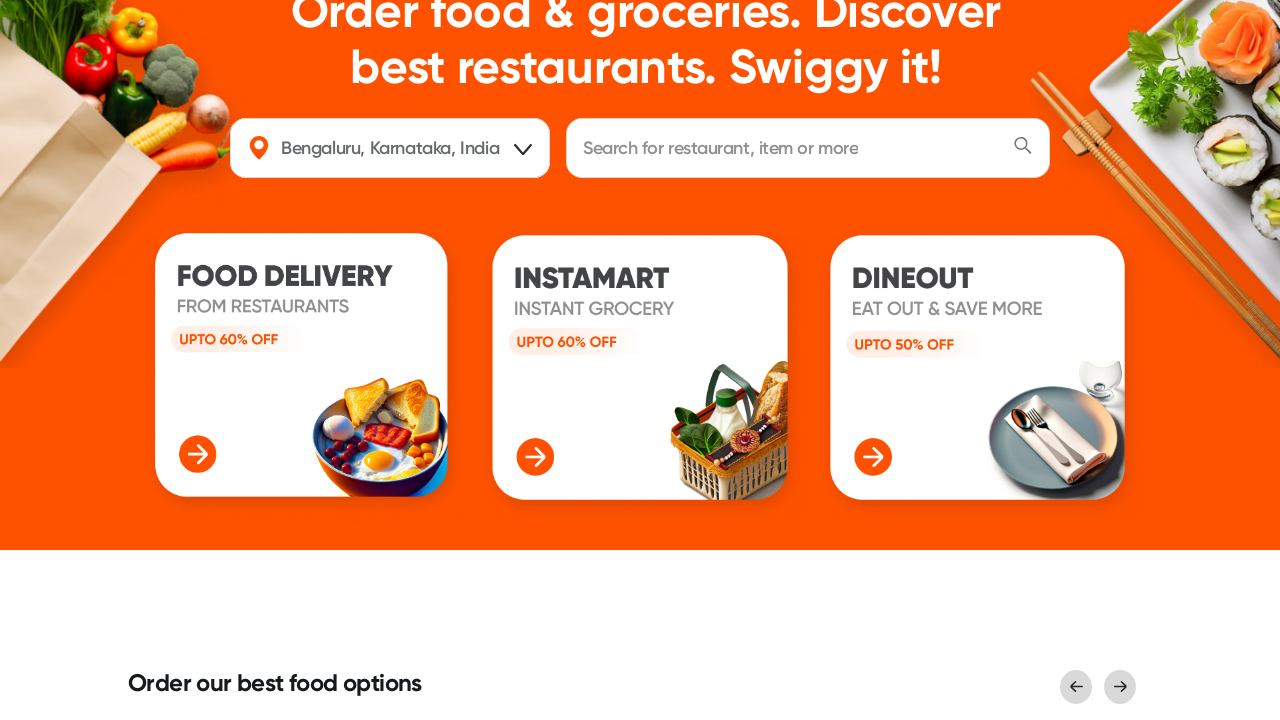

Scrolled up by 50 pixels (increment 7/10)
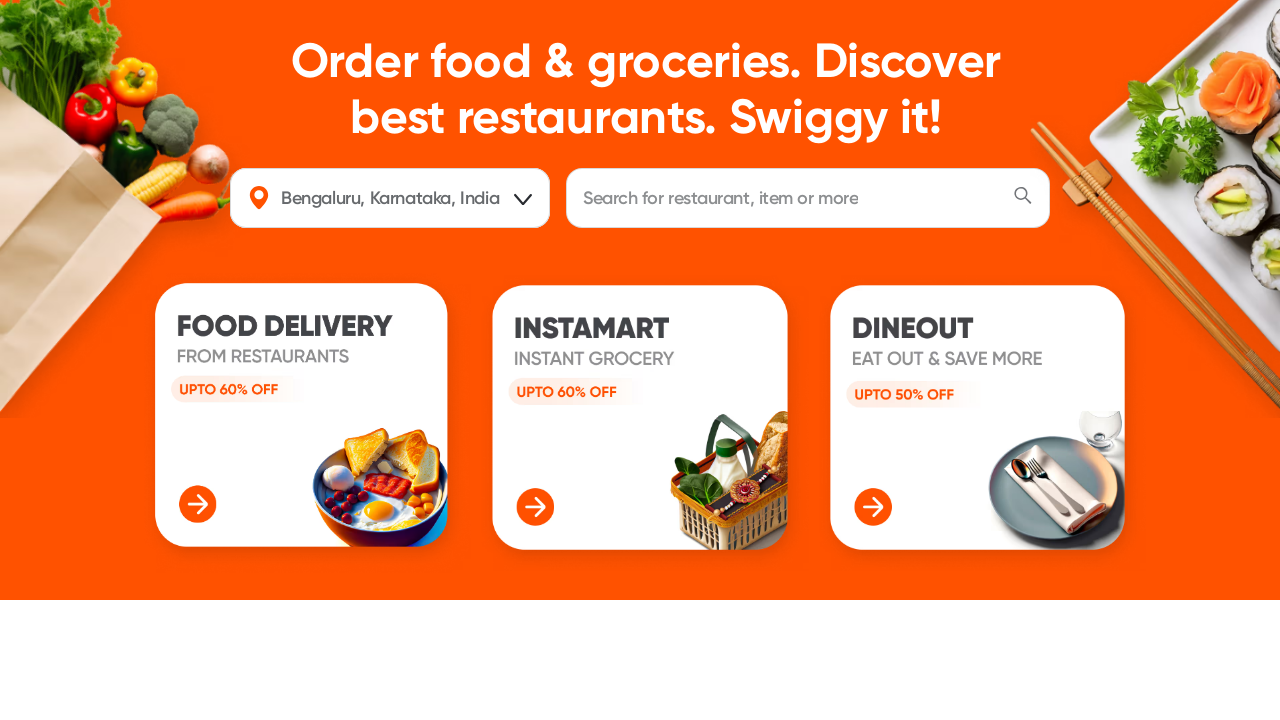

Waited 100ms after scrolling up (increment 7/10)
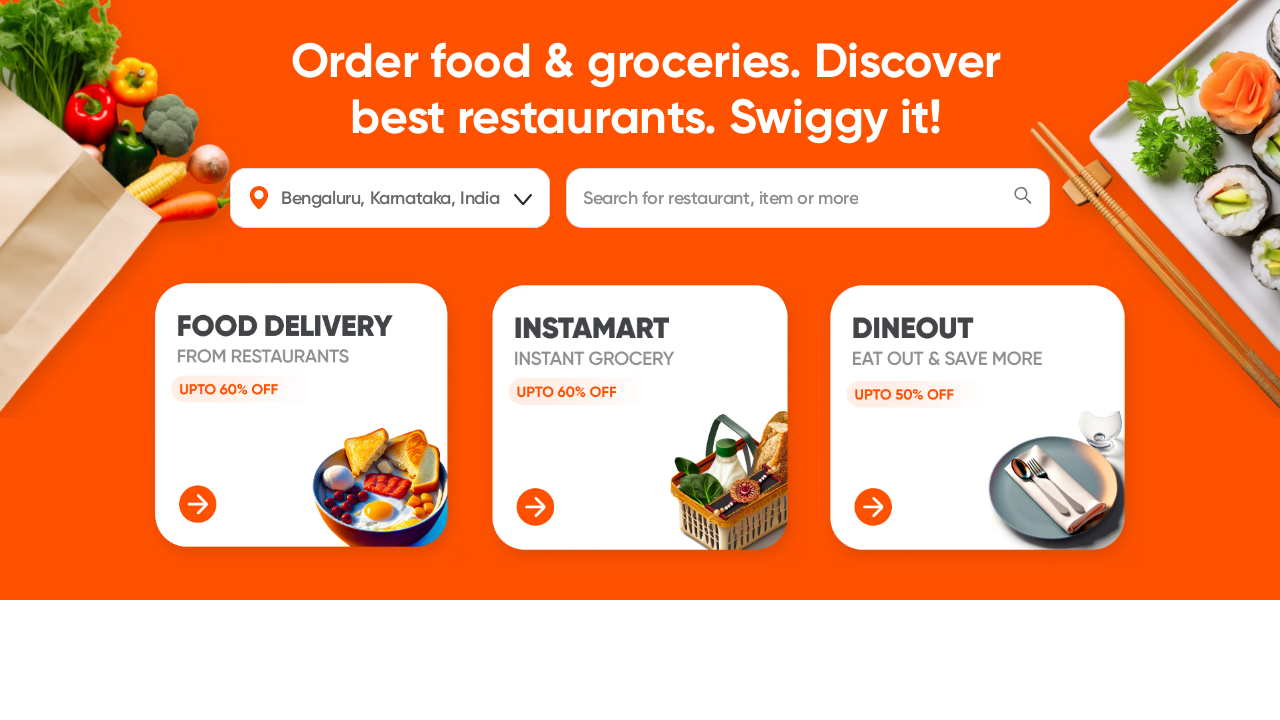

Scrolled up by 50 pixels (increment 8/10)
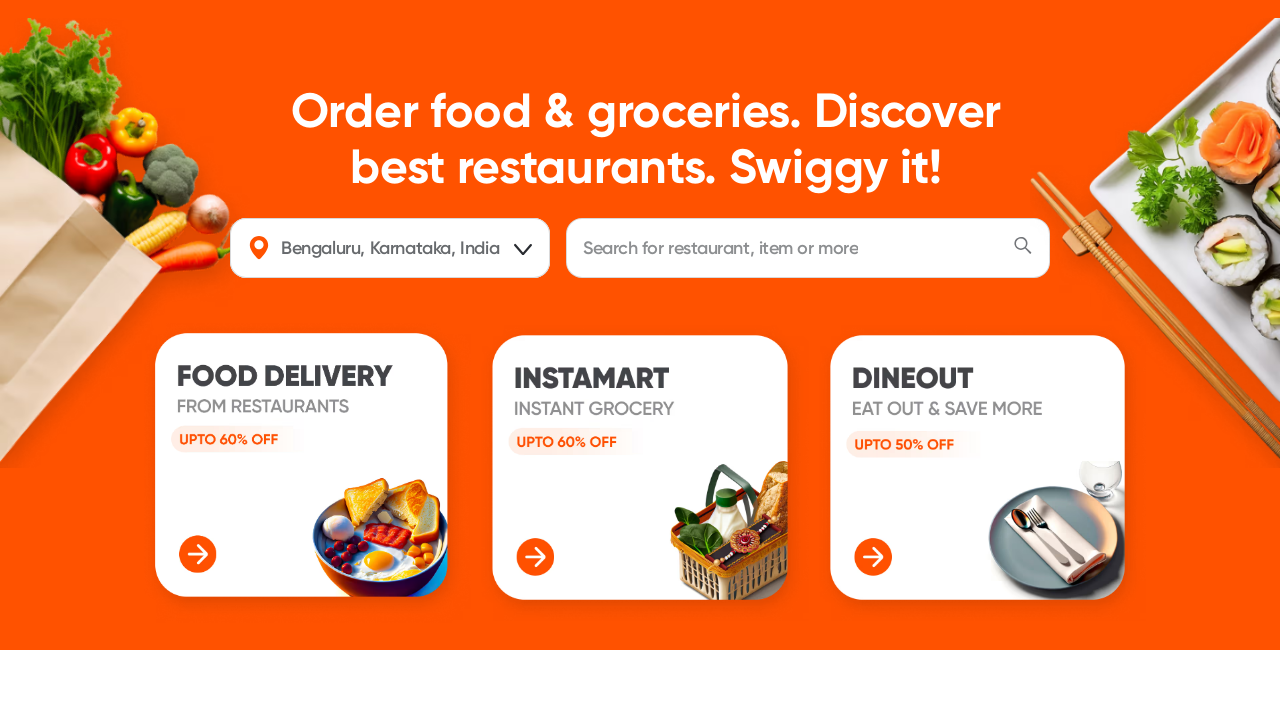

Waited 100ms after scrolling up (increment 8/10)
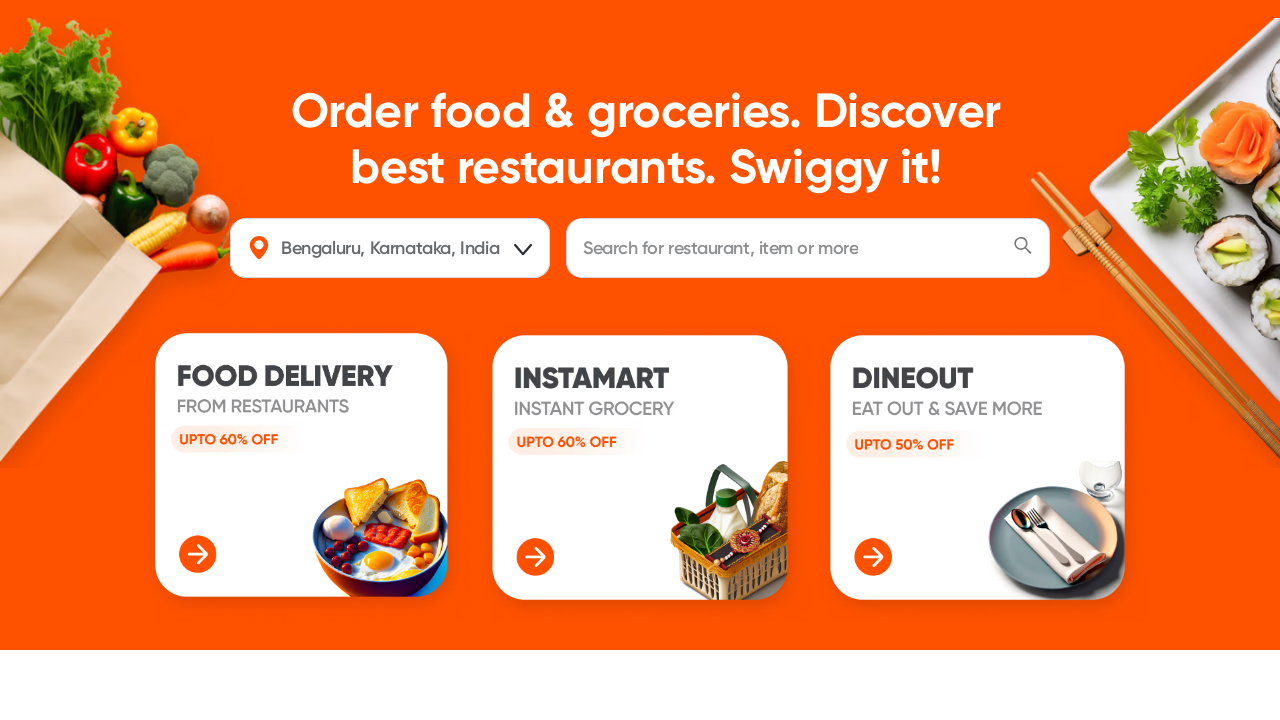

Scrolled up by 50 pixels (increment 9/10)
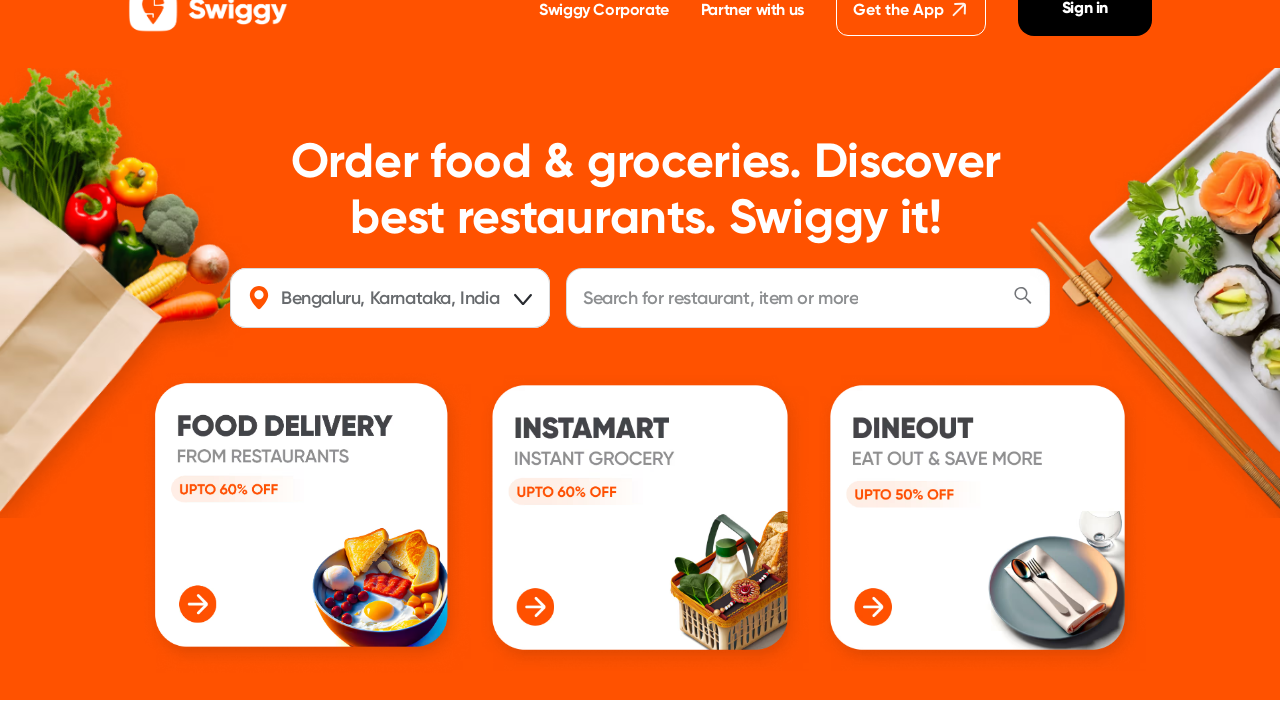

Waited 100ms after scrolling up (increment 9/10)
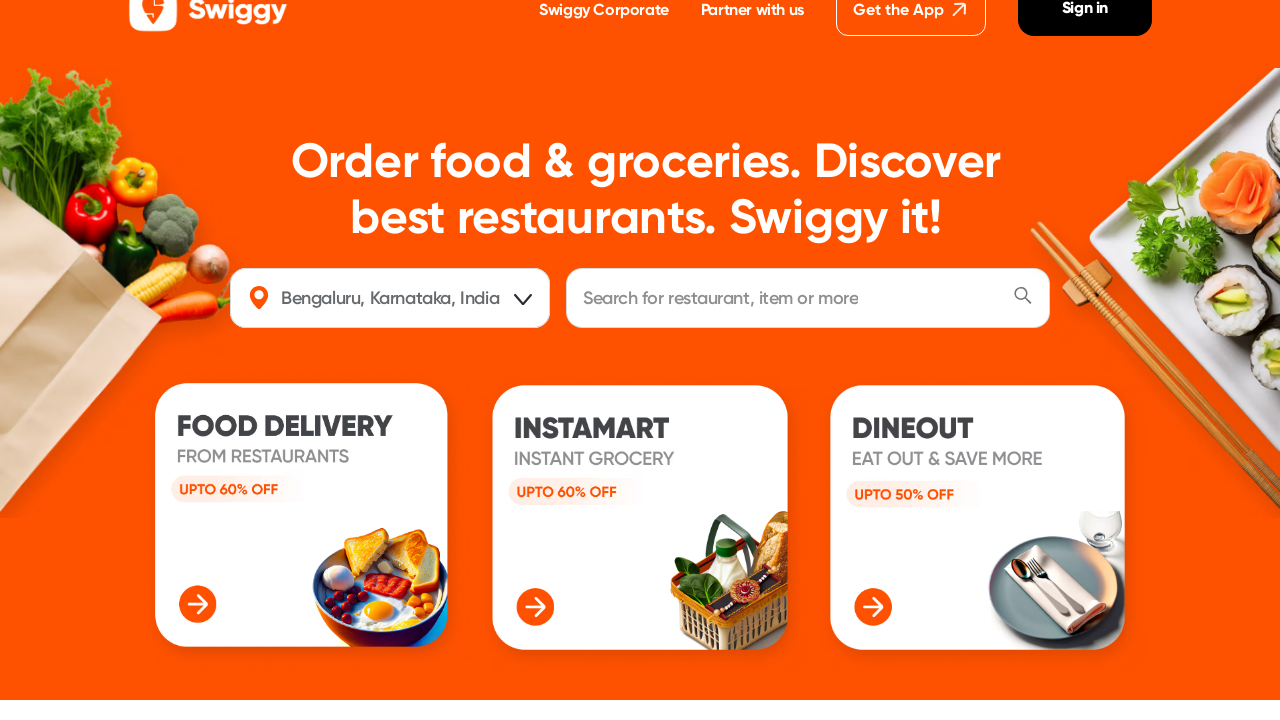

Scrolled up by 50 pixels (increment 10/10)
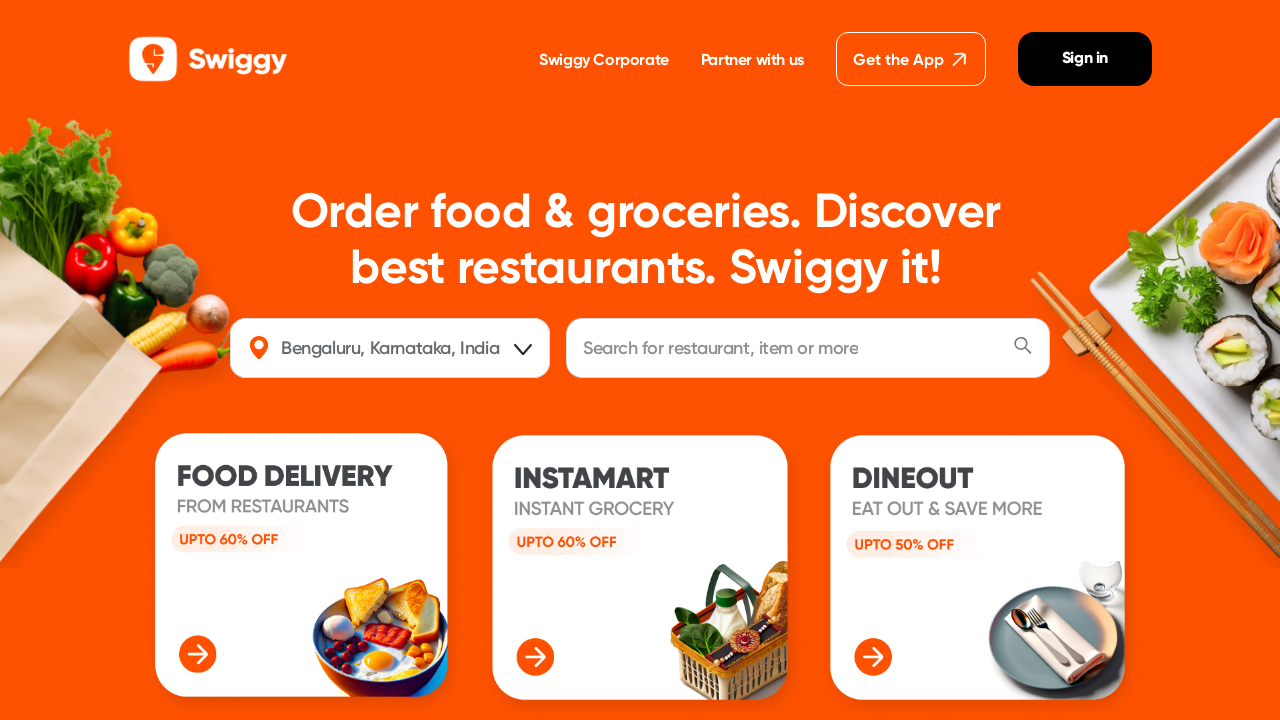

Waited 100ms after scrolling up (increment 10/10)
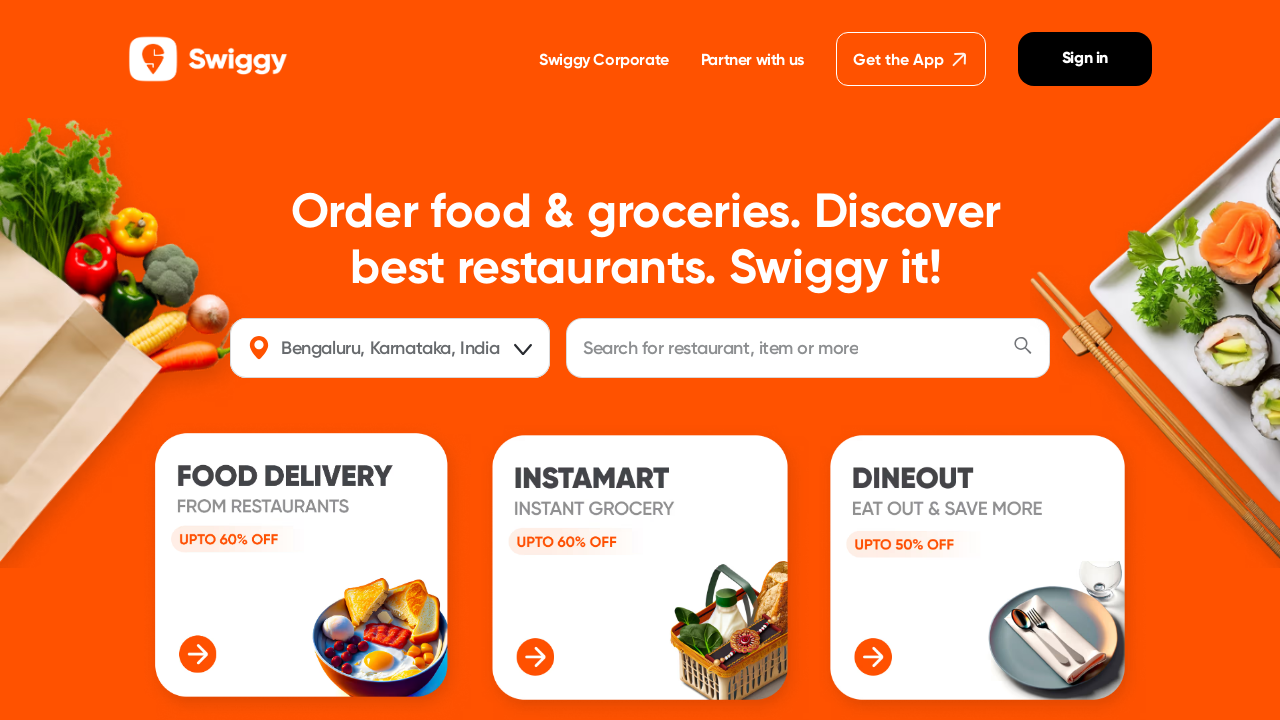

Final wait of 3000ms completed
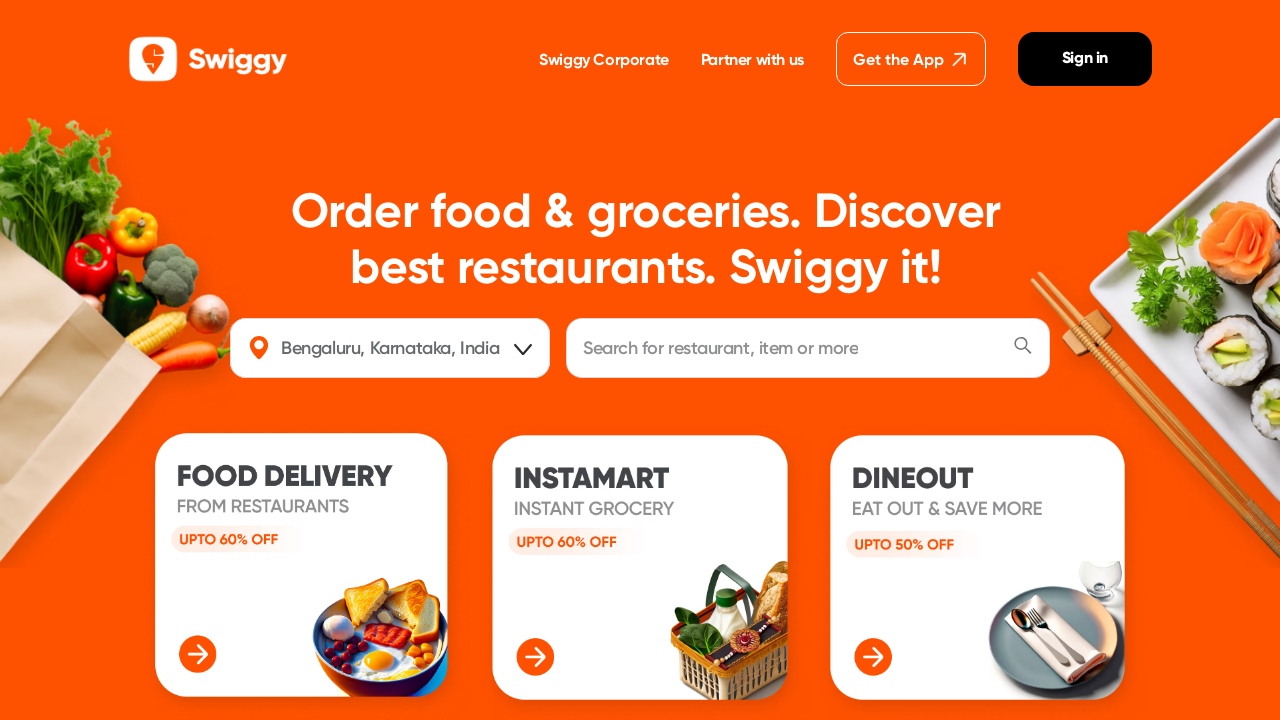

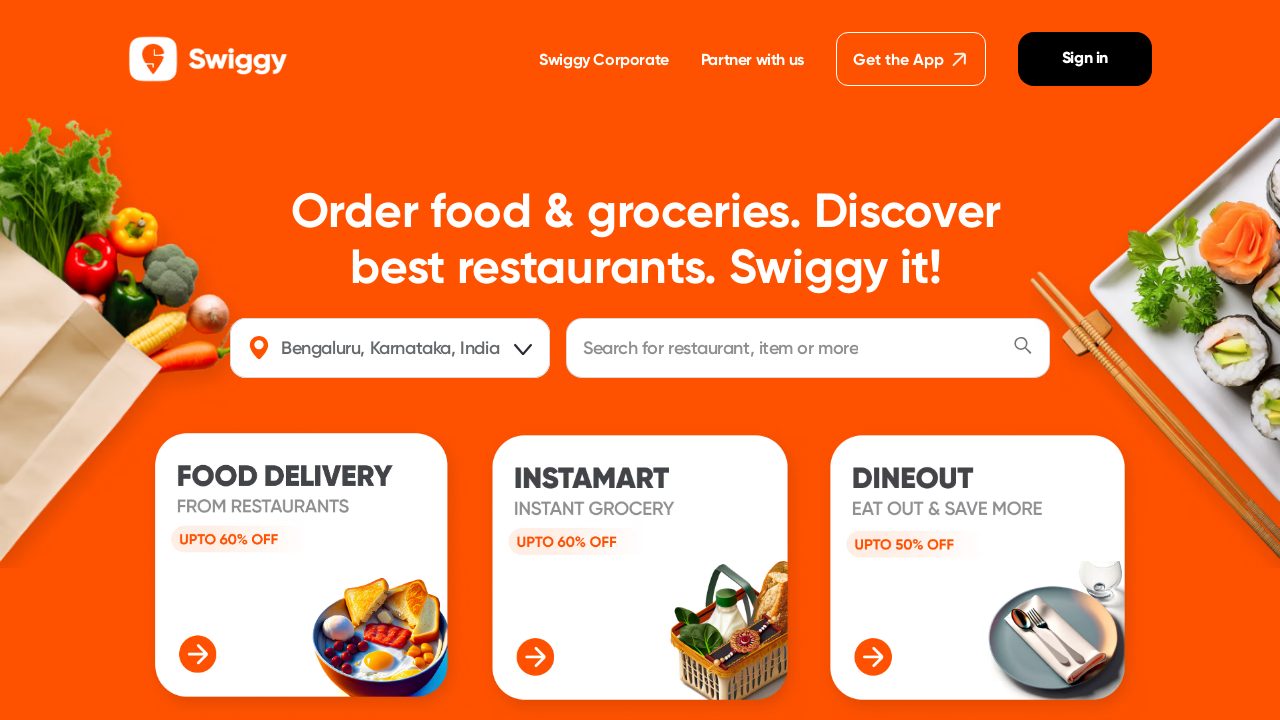